Scrolls through a car listing page until all cars are loaded by repeatedly scrolling down and checking if new elements appear

Starting URL: https://www.drive2.ru/cars/audi/?sort=selling

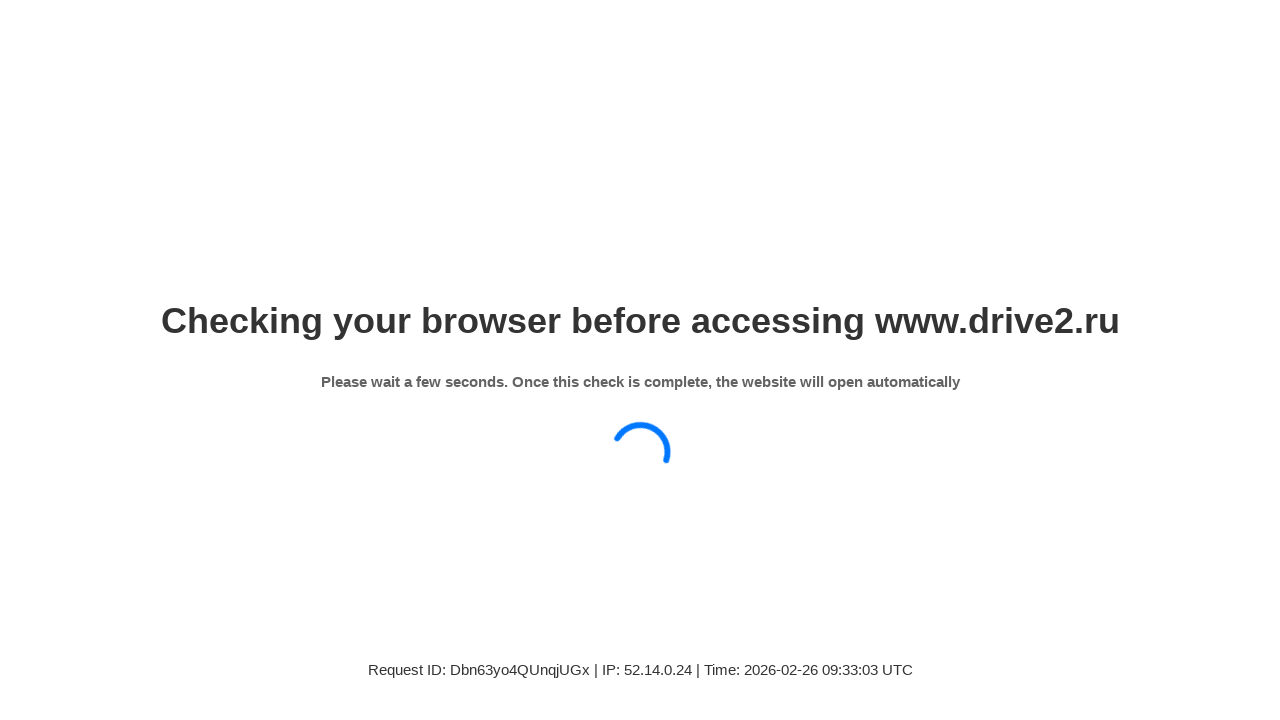

Counted current car cards: 0
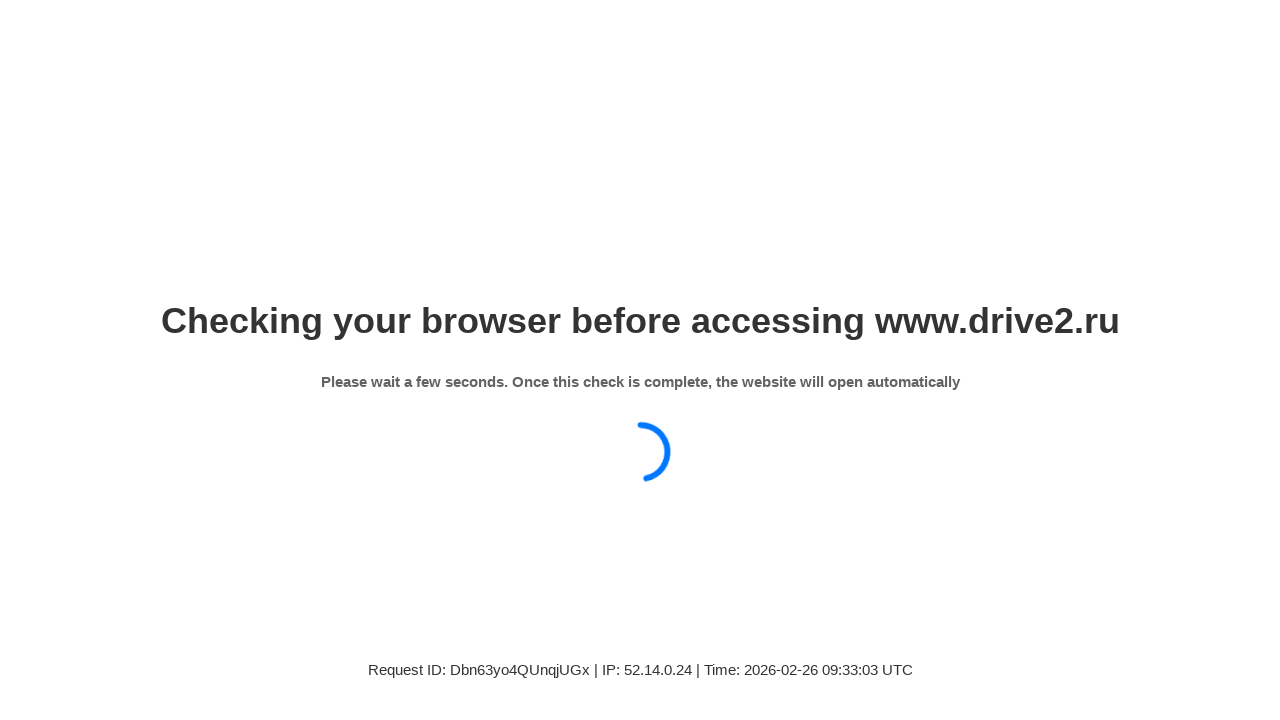

Scrolled down 5000px to load more cars
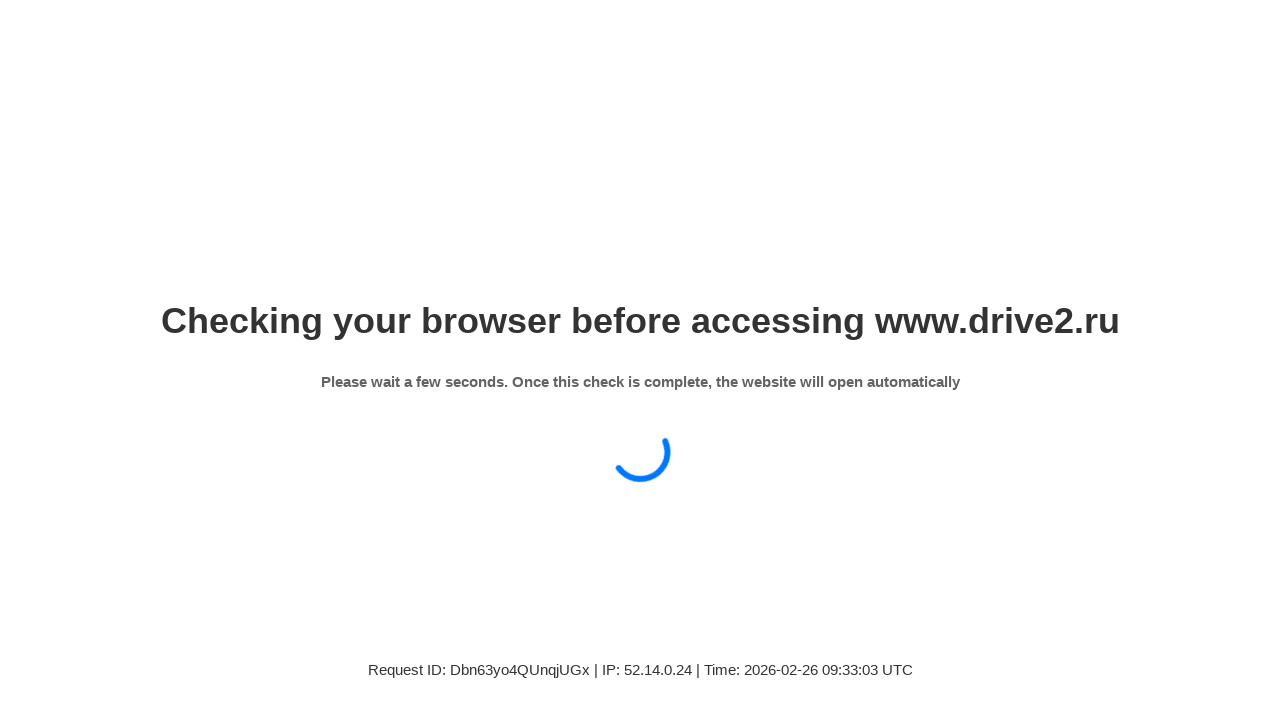

Waited 1000ms for new content to load
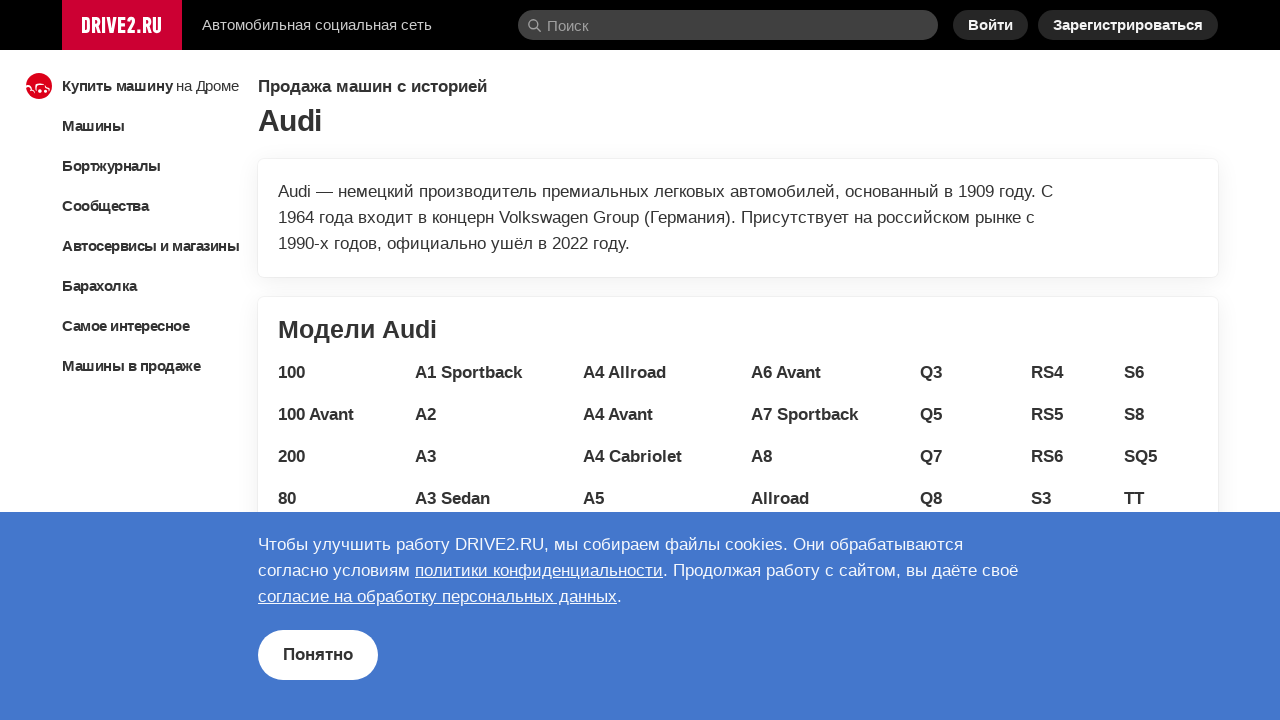

Counted new car cards: 20
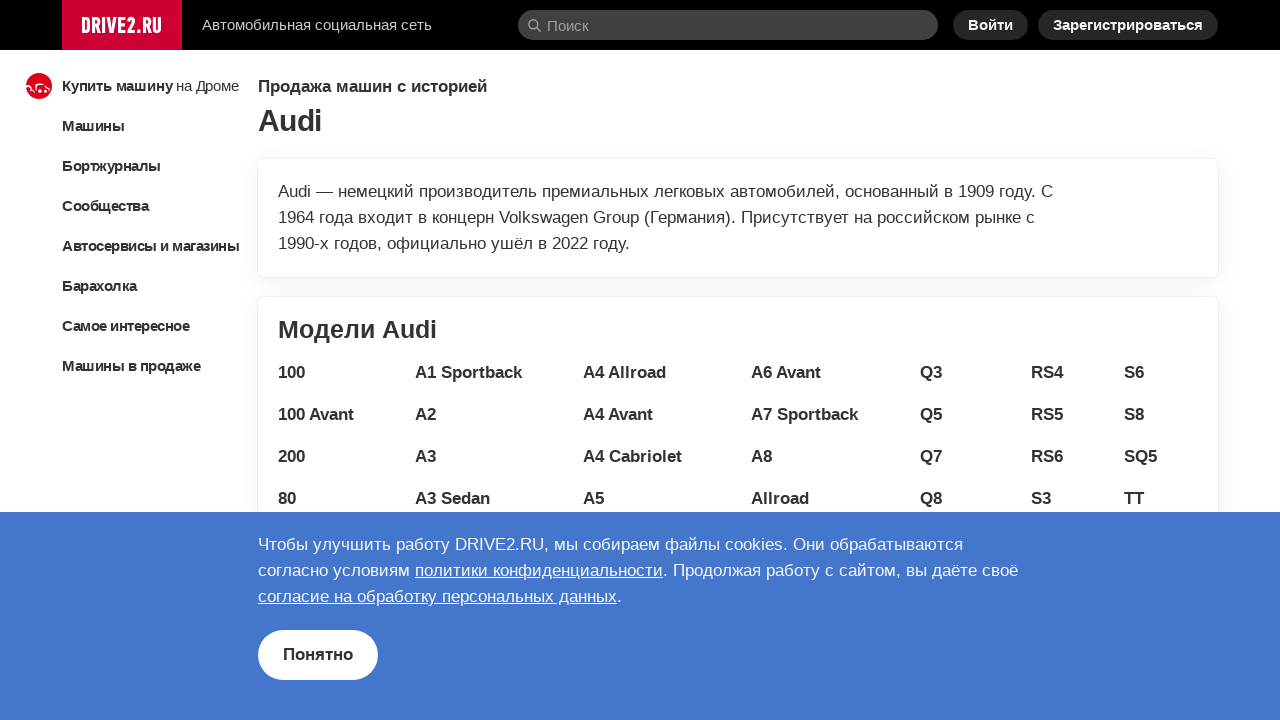

Counted current car cards: 20
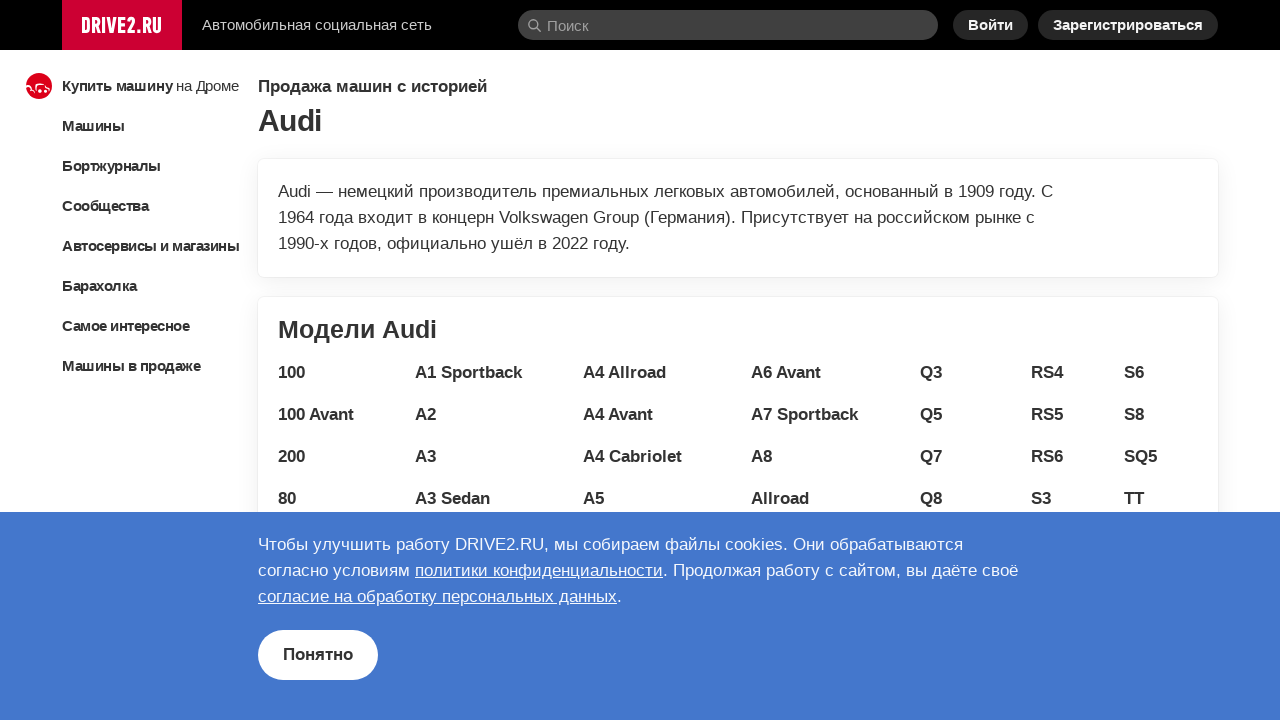

Scrolled down 5000px to load more cars
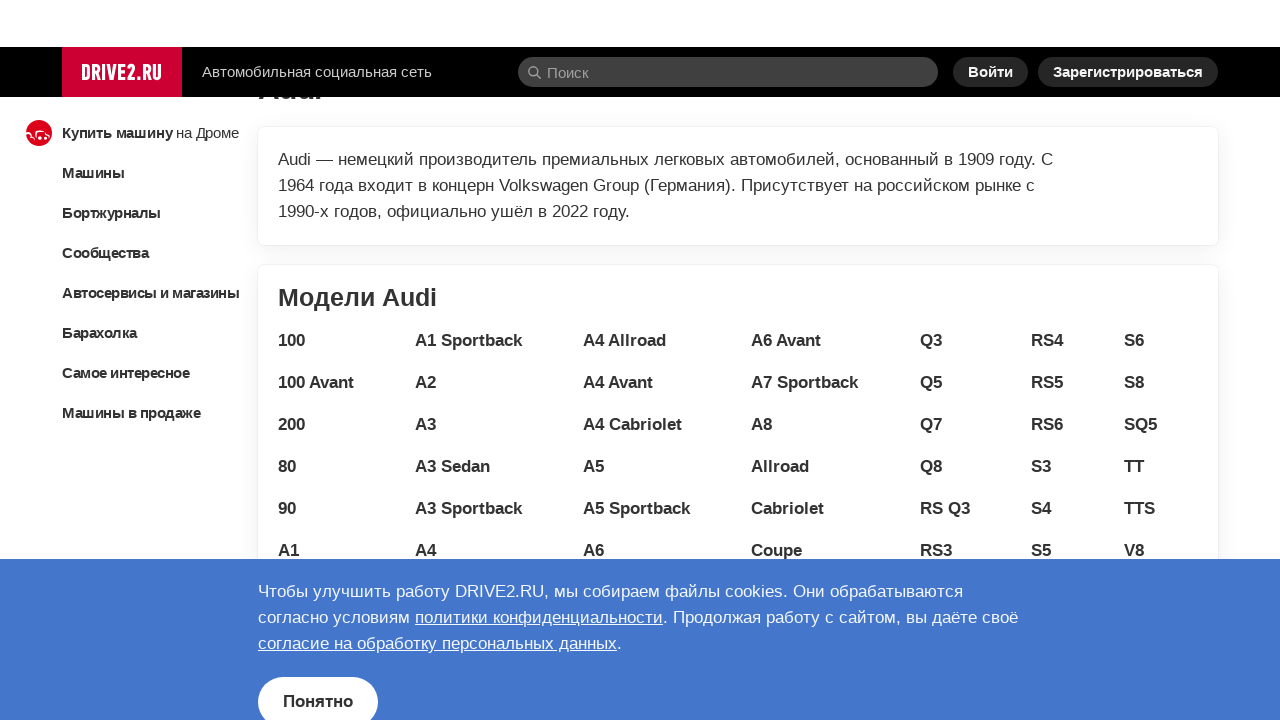

Waited 1000ms for new content to load
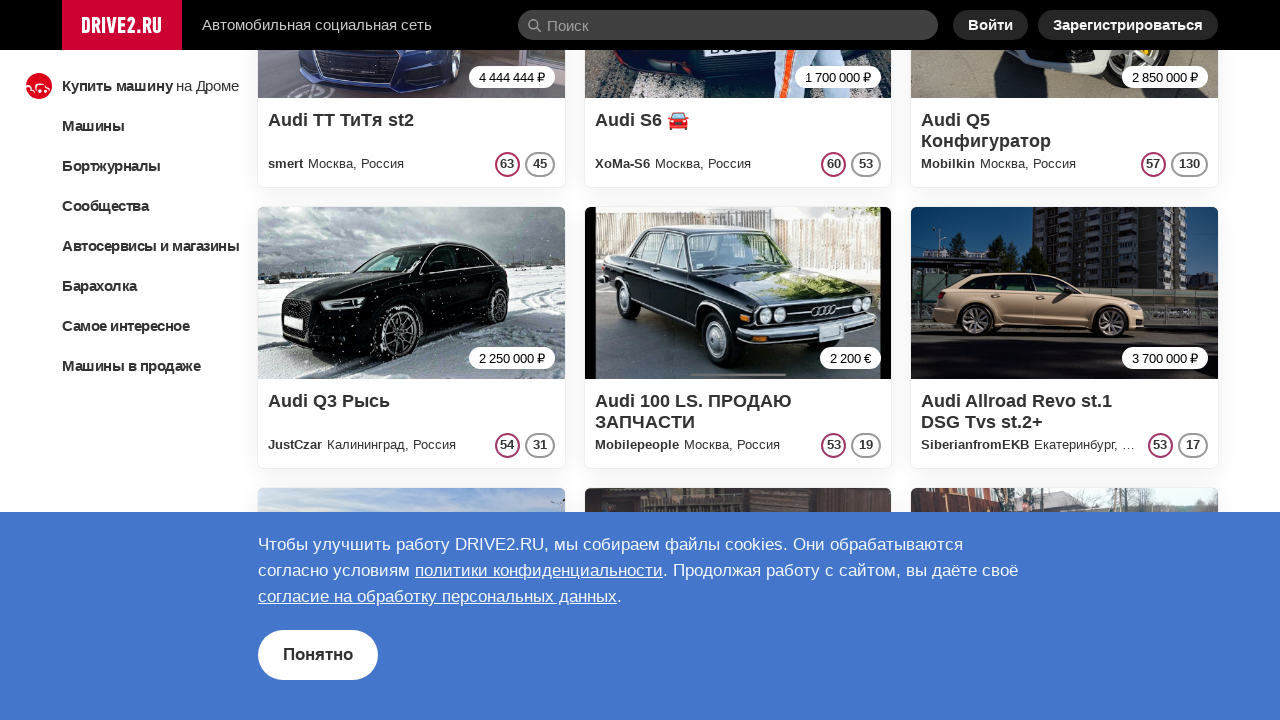

Counted new car cards: 40
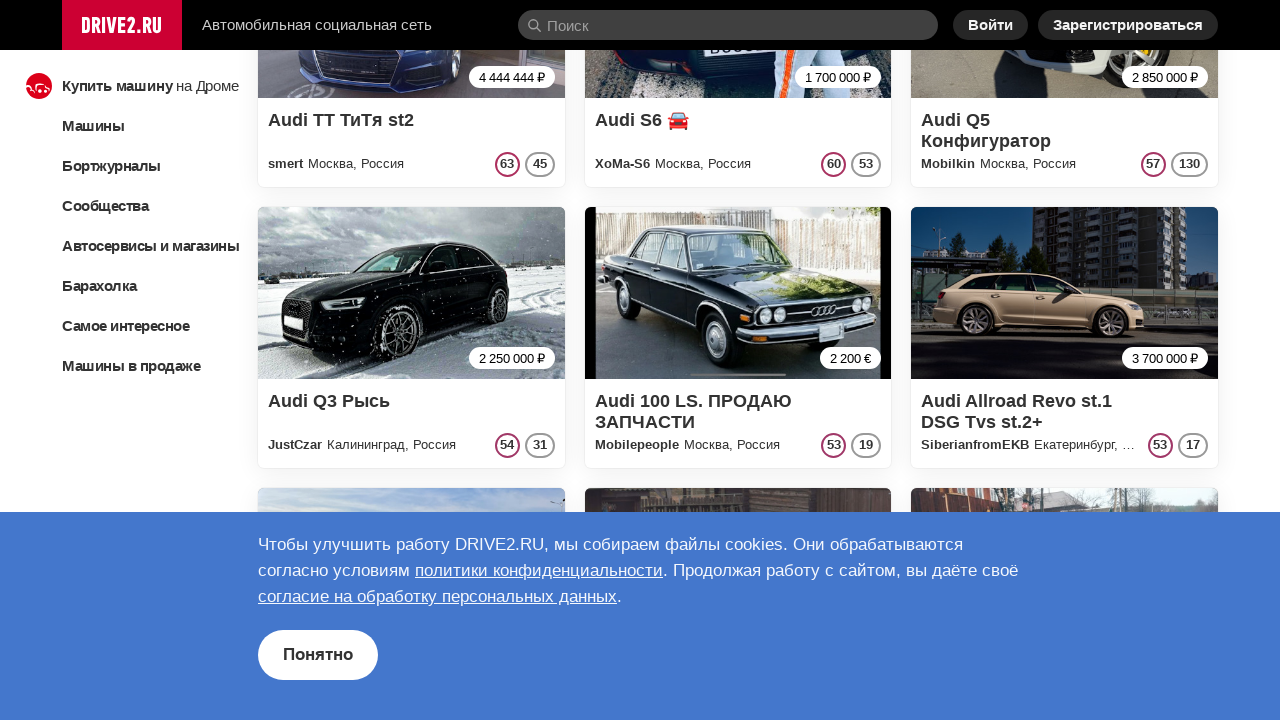

Counted current car cards: 40
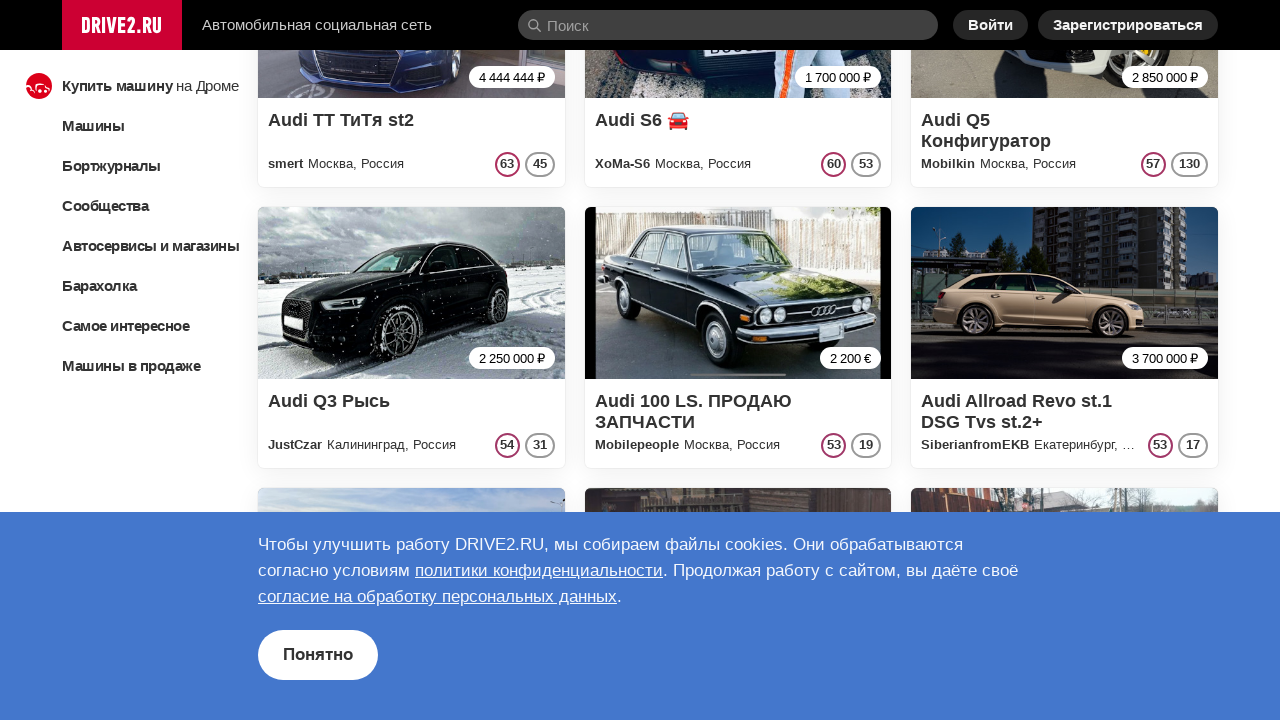

Scrolled down 5000px to load more cars
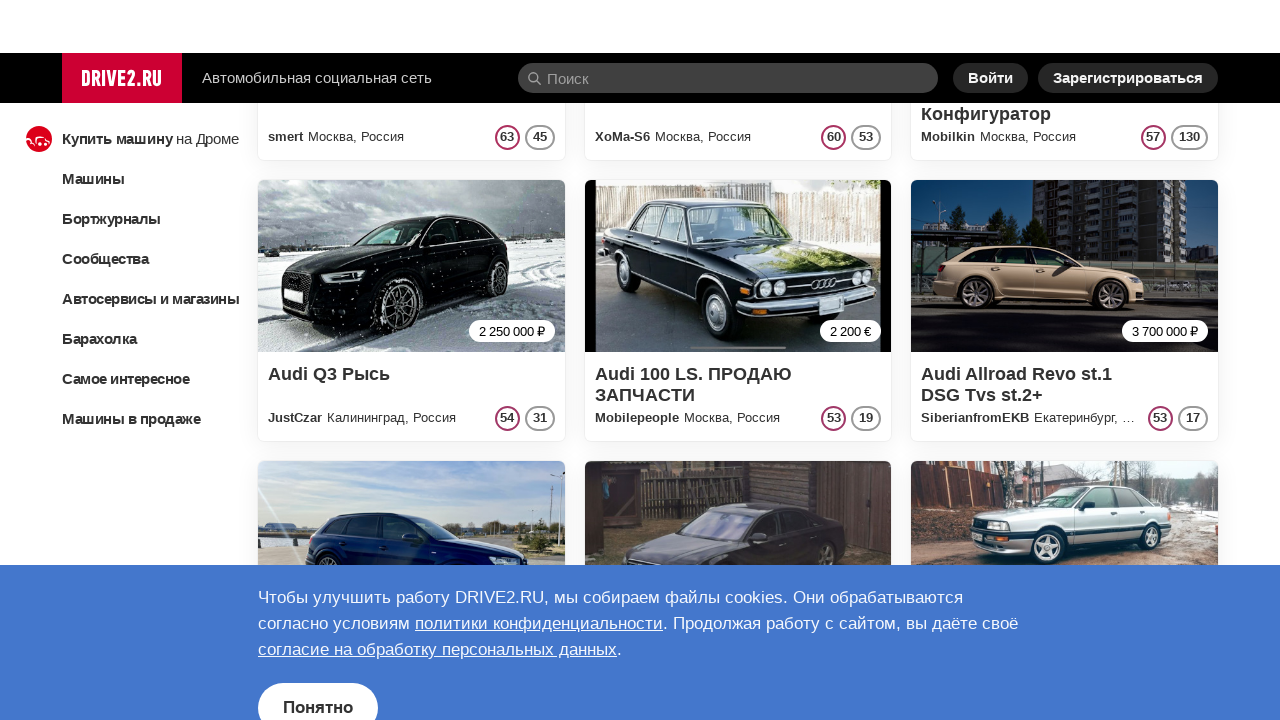

Waited 1000ms for new content to load
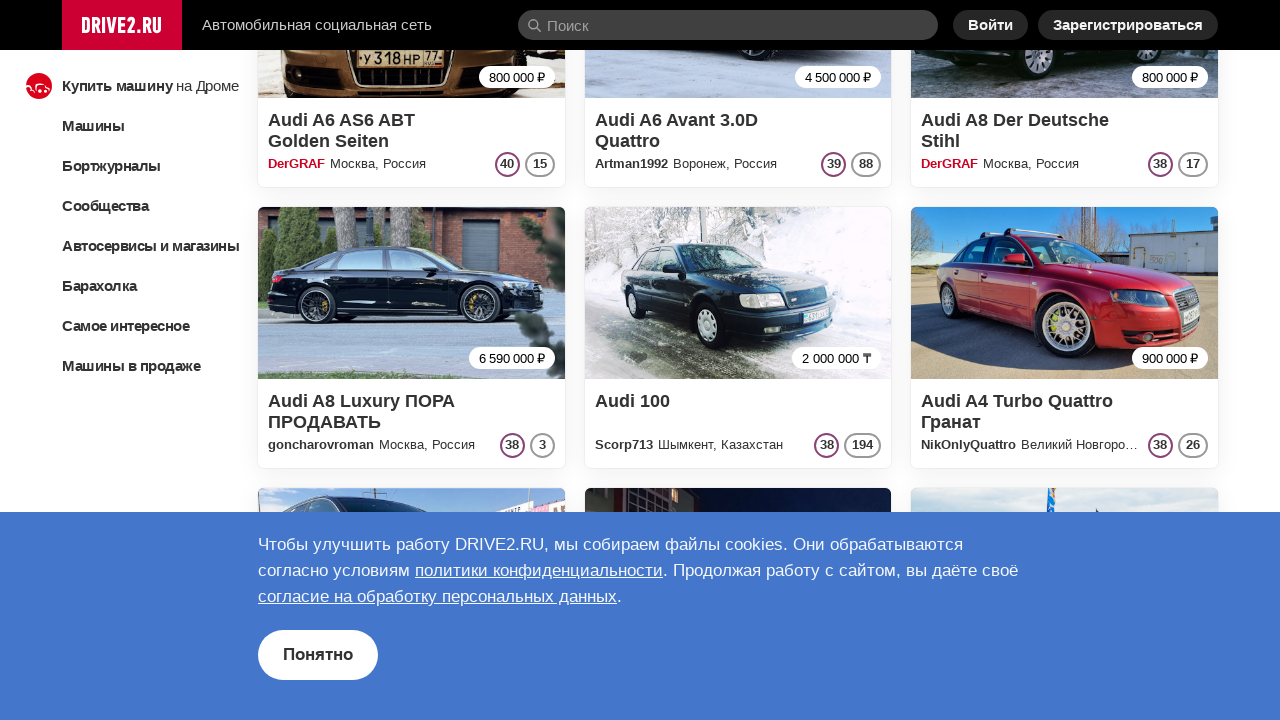

Counted new car cards: 60
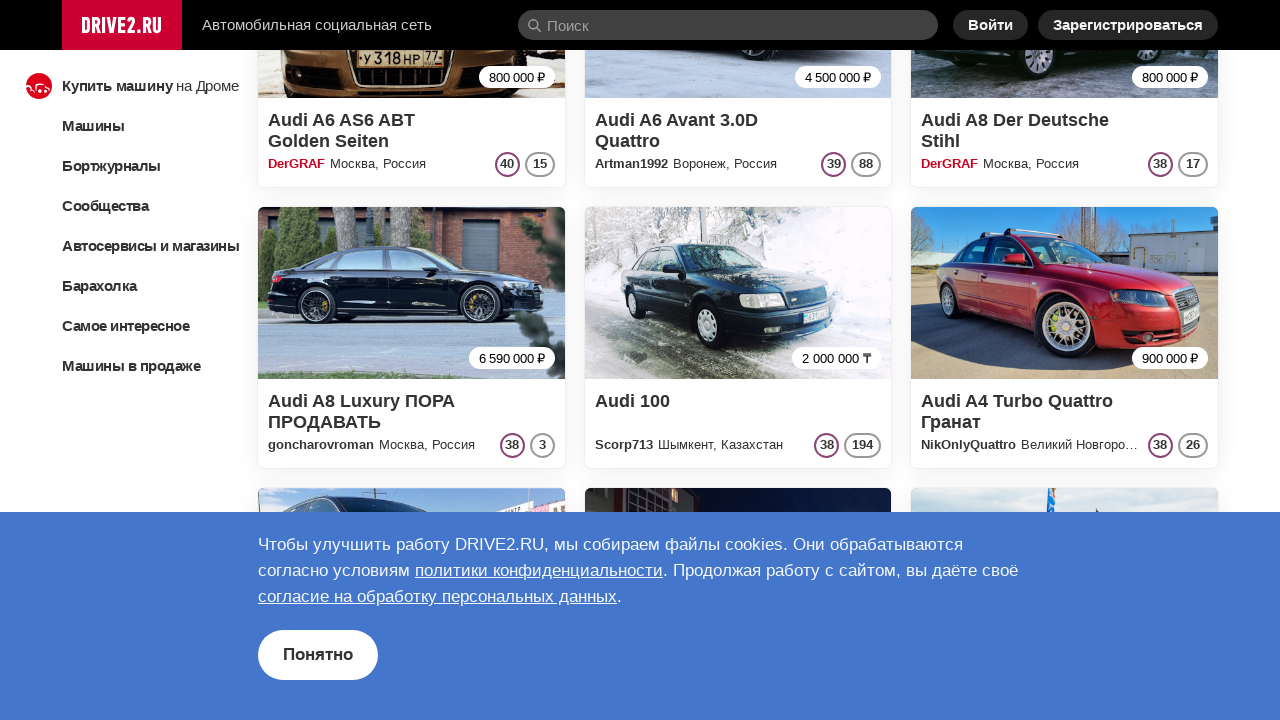

Counted current car cards: 60
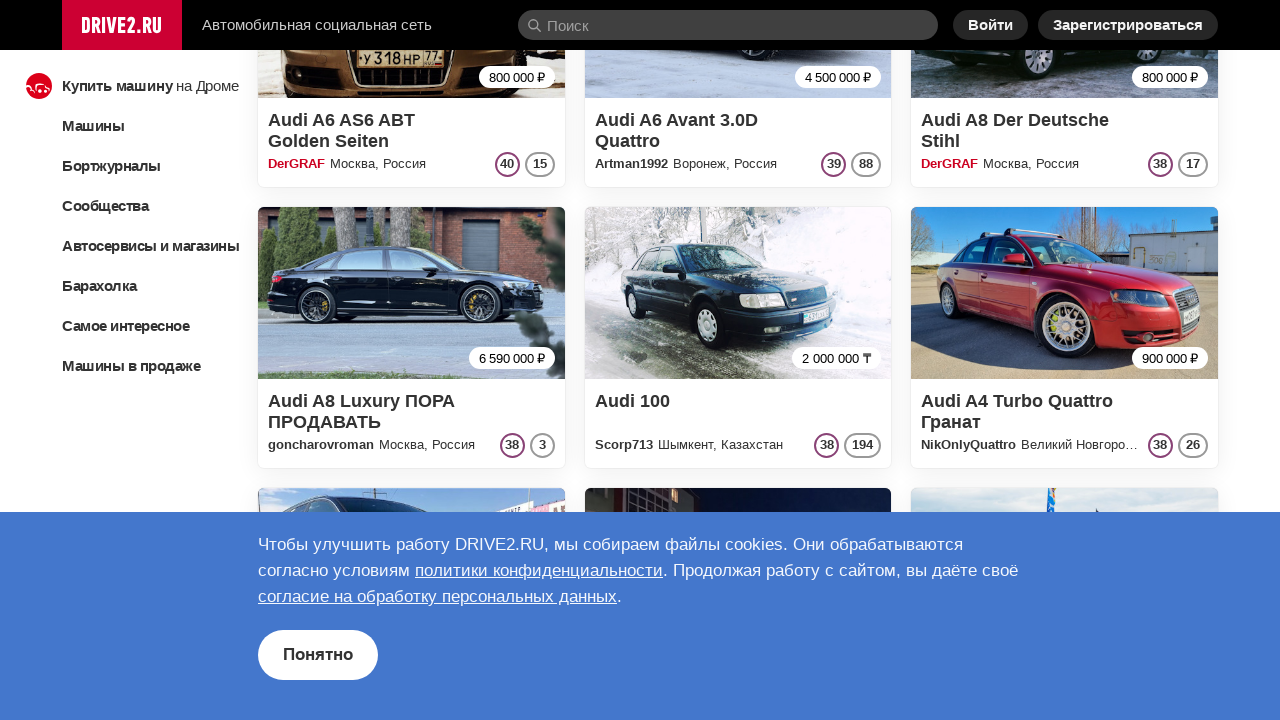

Scrolled down 5000px to load more cars
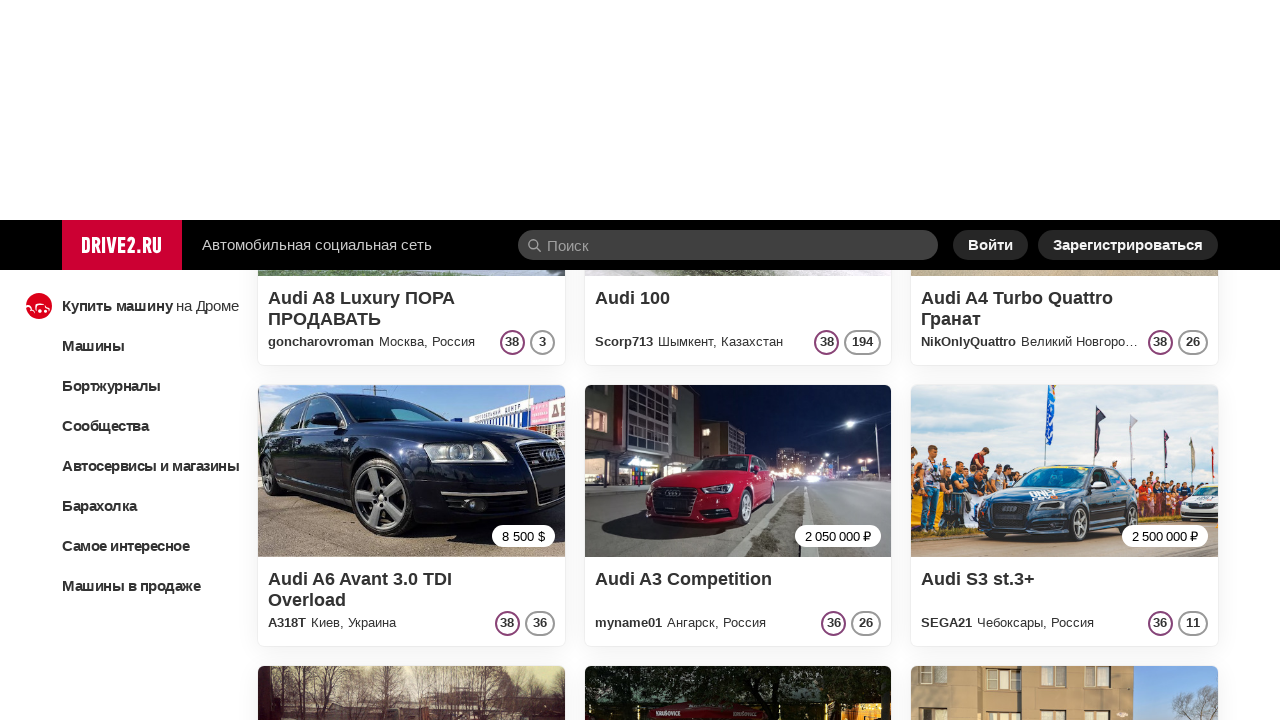

Waited 1000ms for new content to load
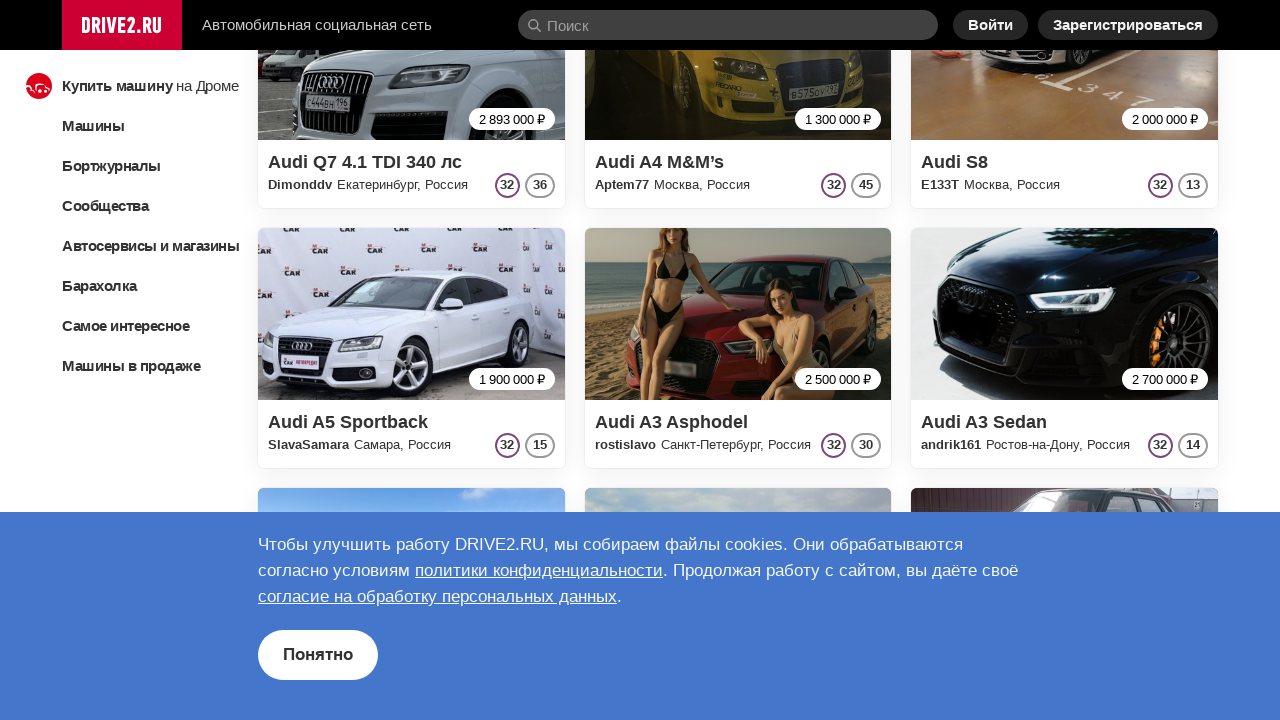

Counted new car cards: 80
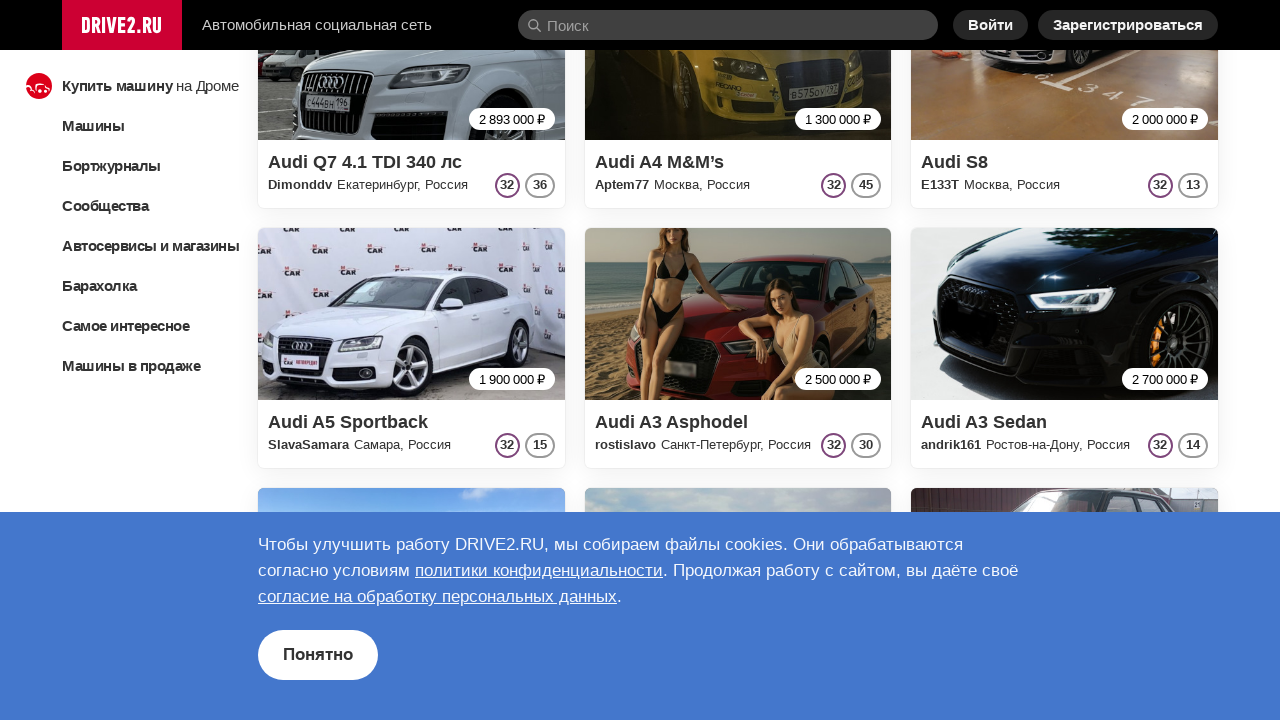

Counted current car cards: 80
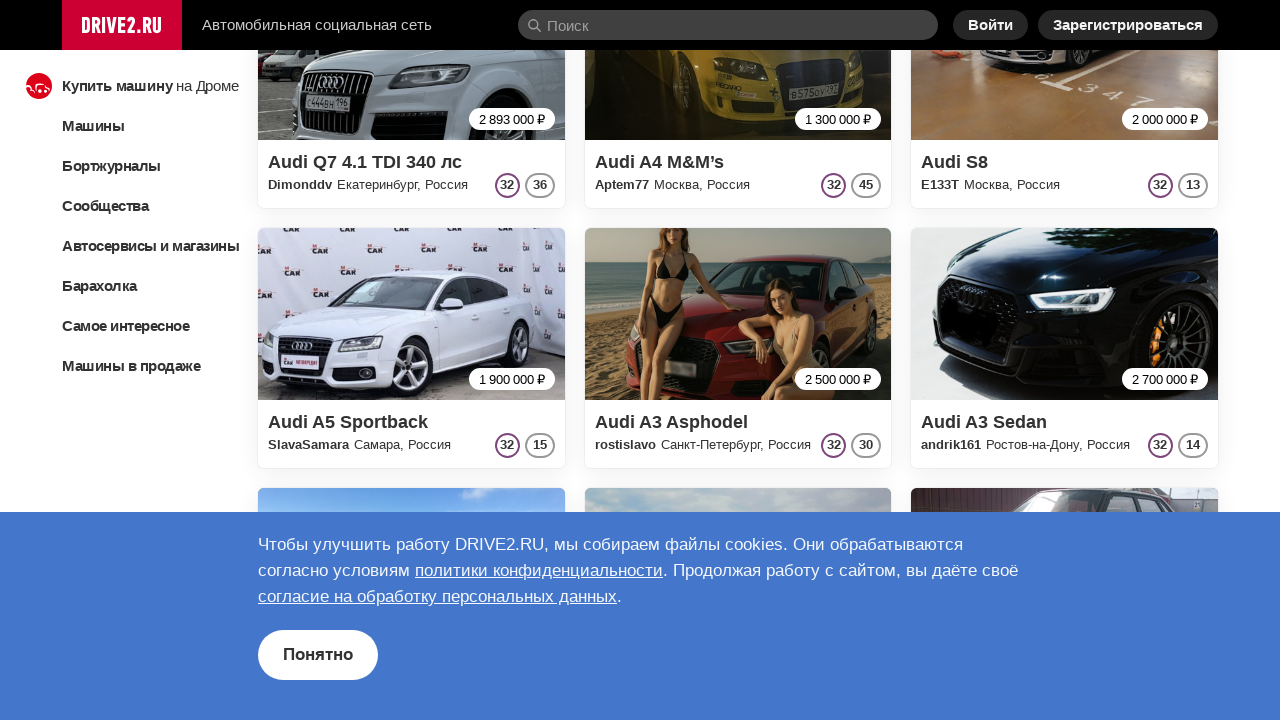

Scrolled down 5000px to load more cars
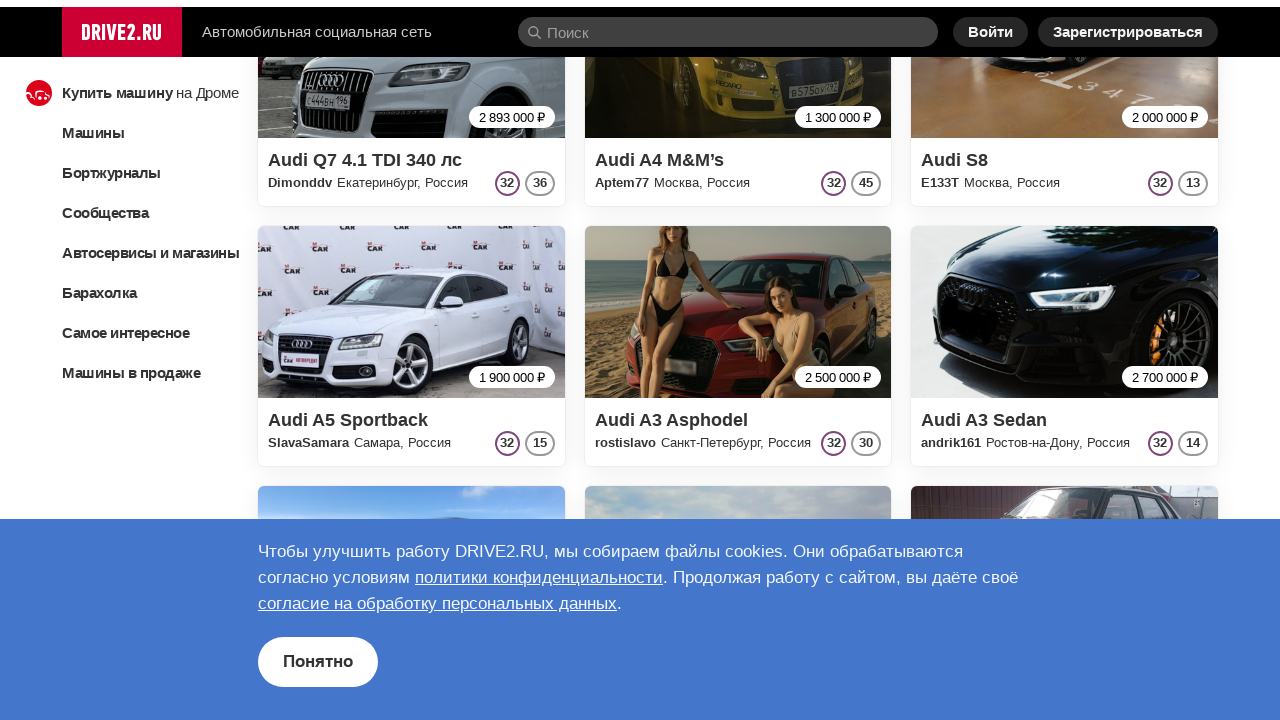

Waited 1000ms for new content to load
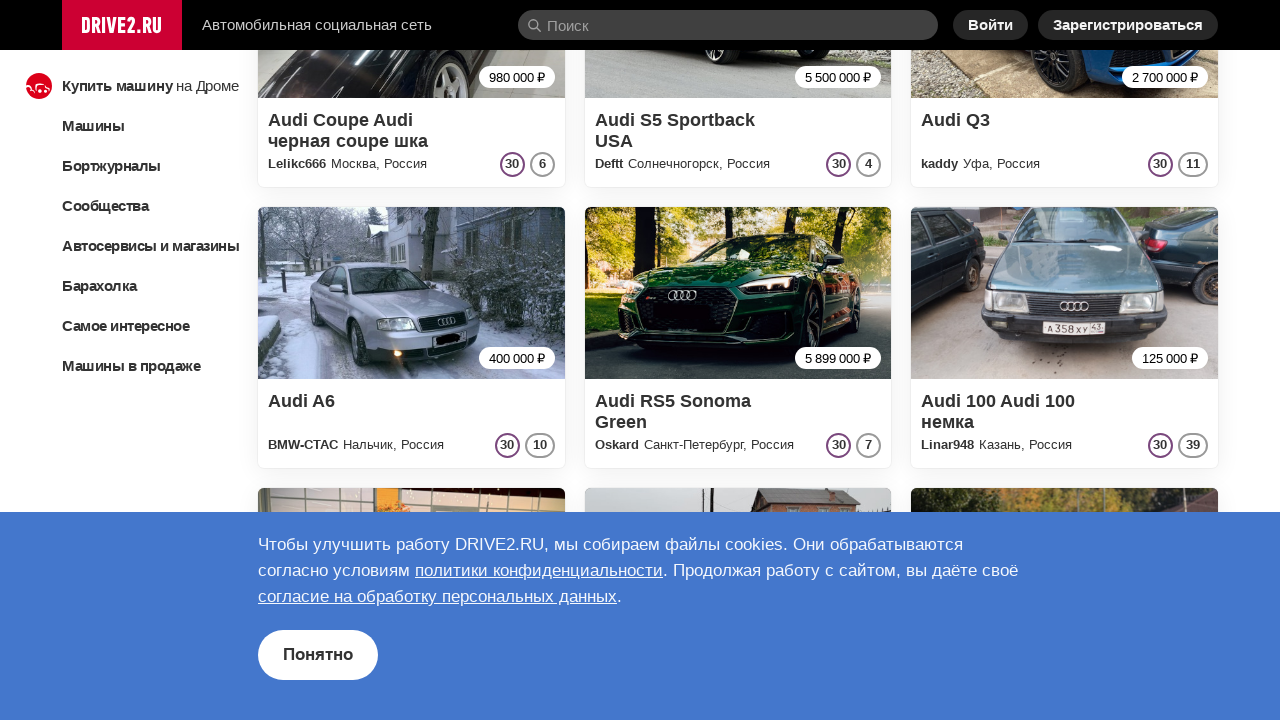

Counted new car cards: 100
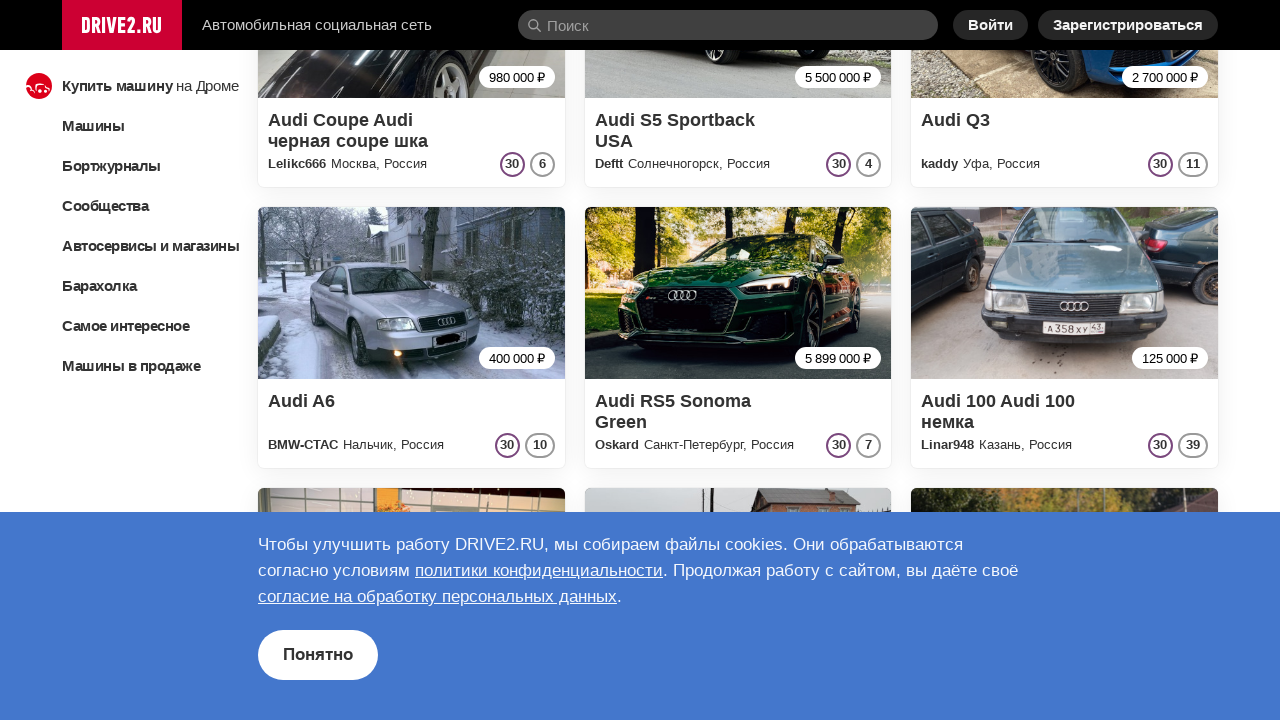

Counted current car cards: 100
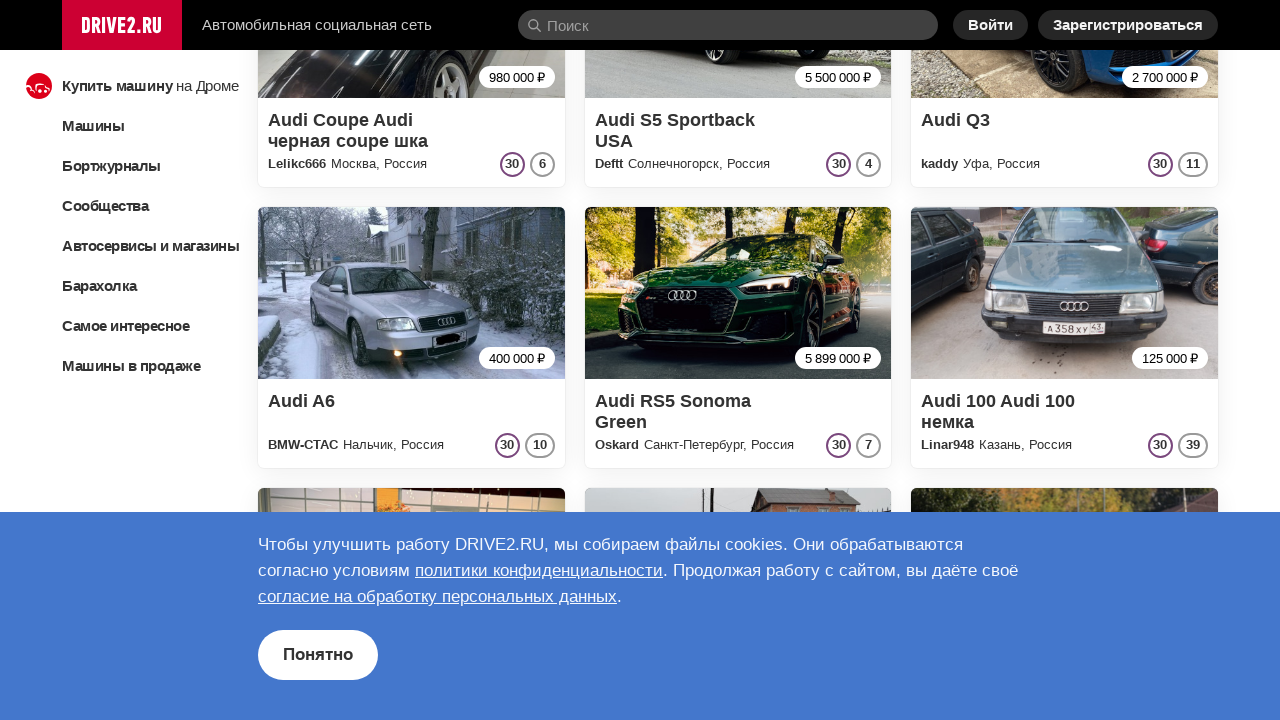

Scrolled down 5000px to load more cars
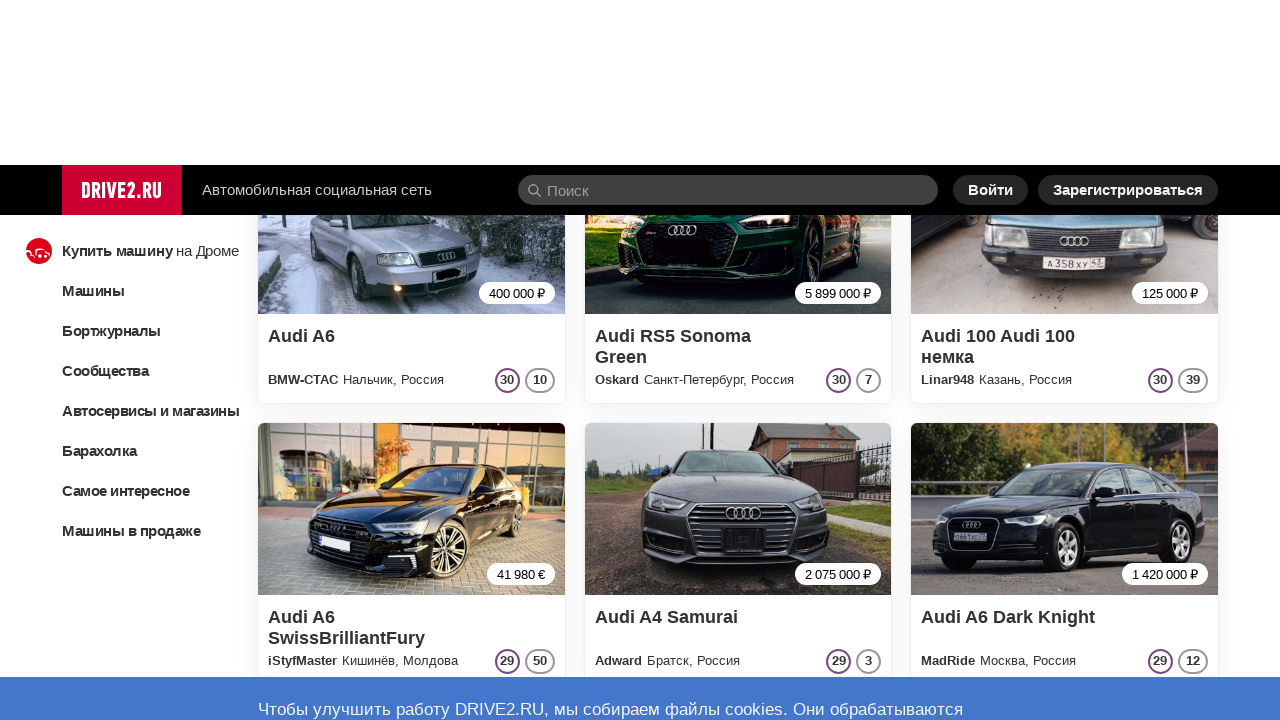

Waited 1000ms for new content to load
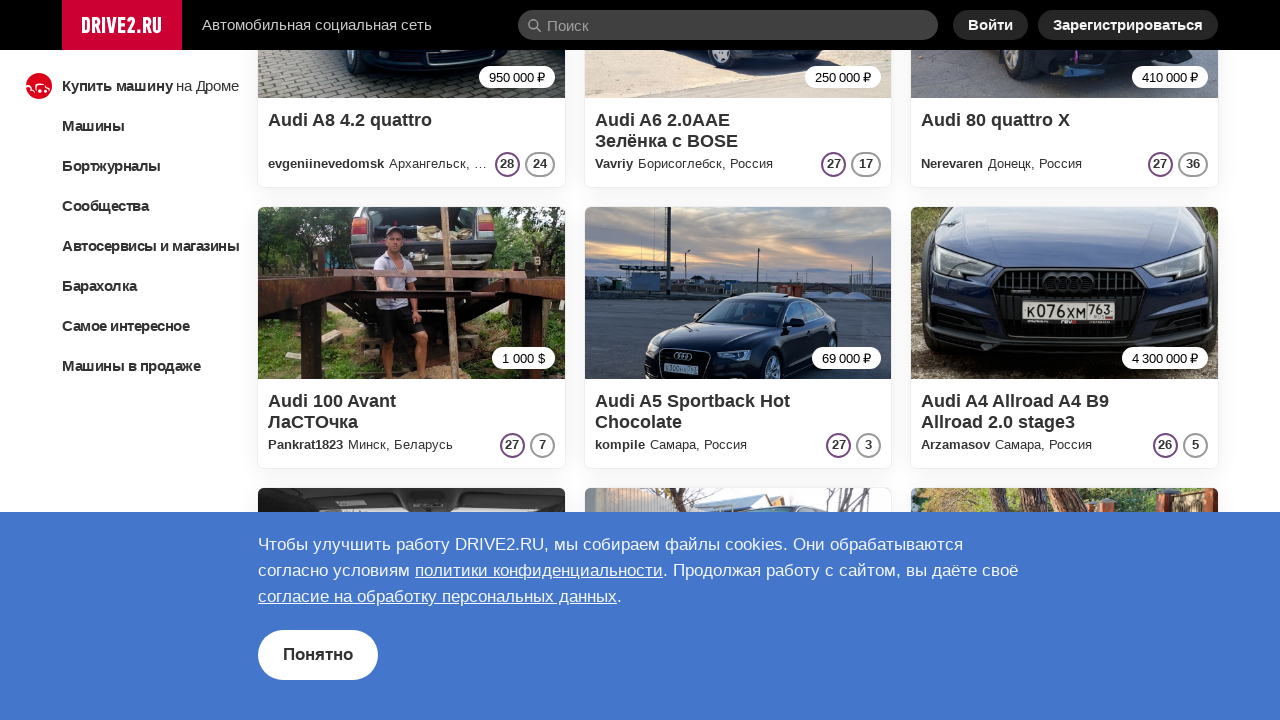

Counted new car cards: 120
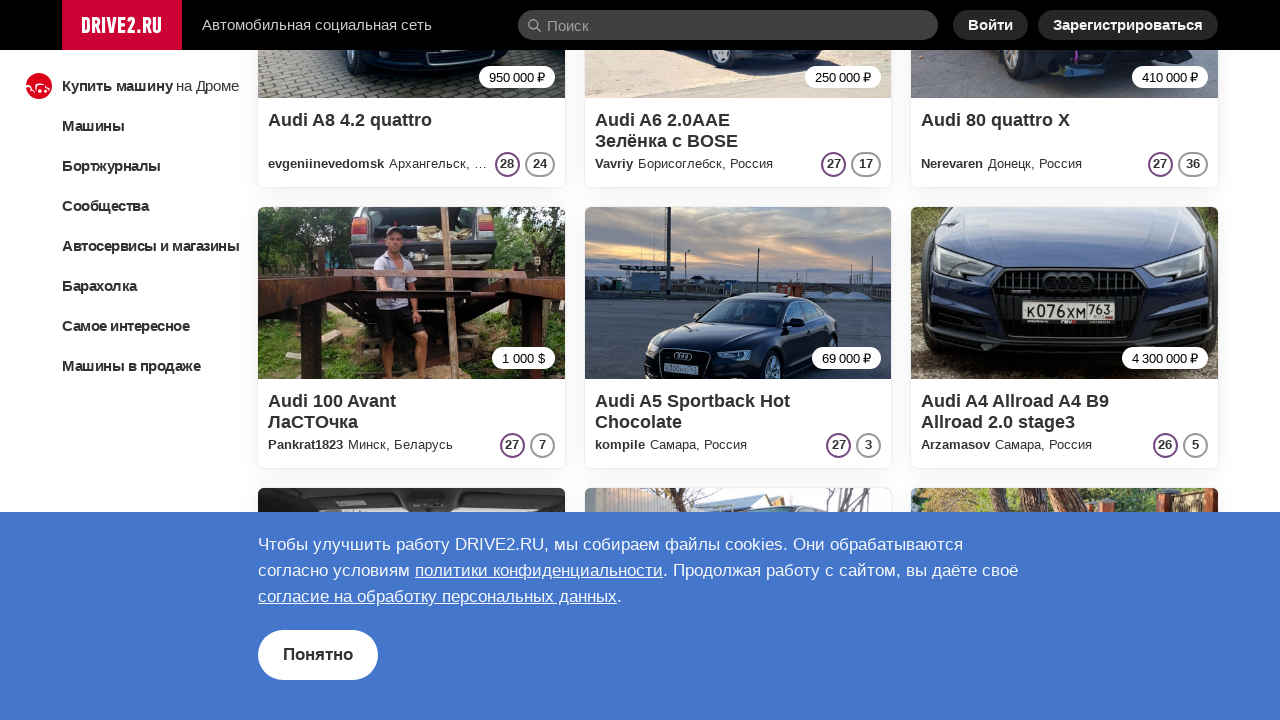

Counted current car cards: 120
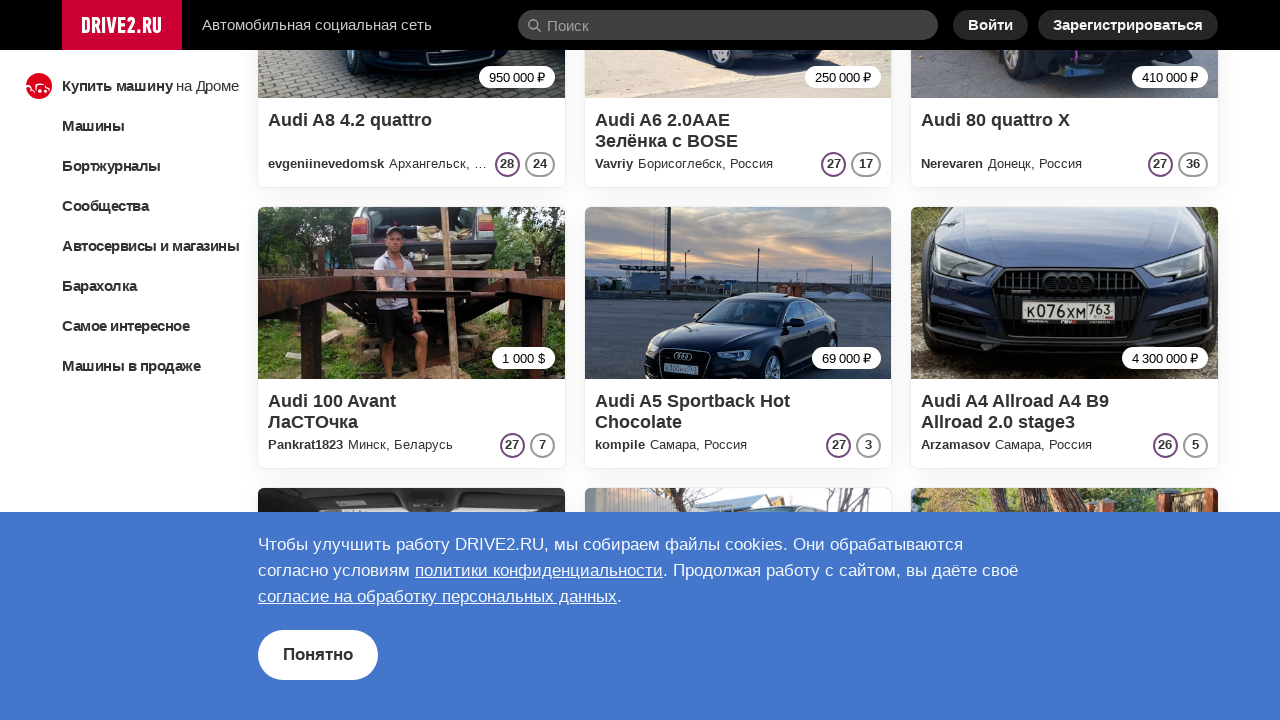

Scrolled down 5000px to load more cars
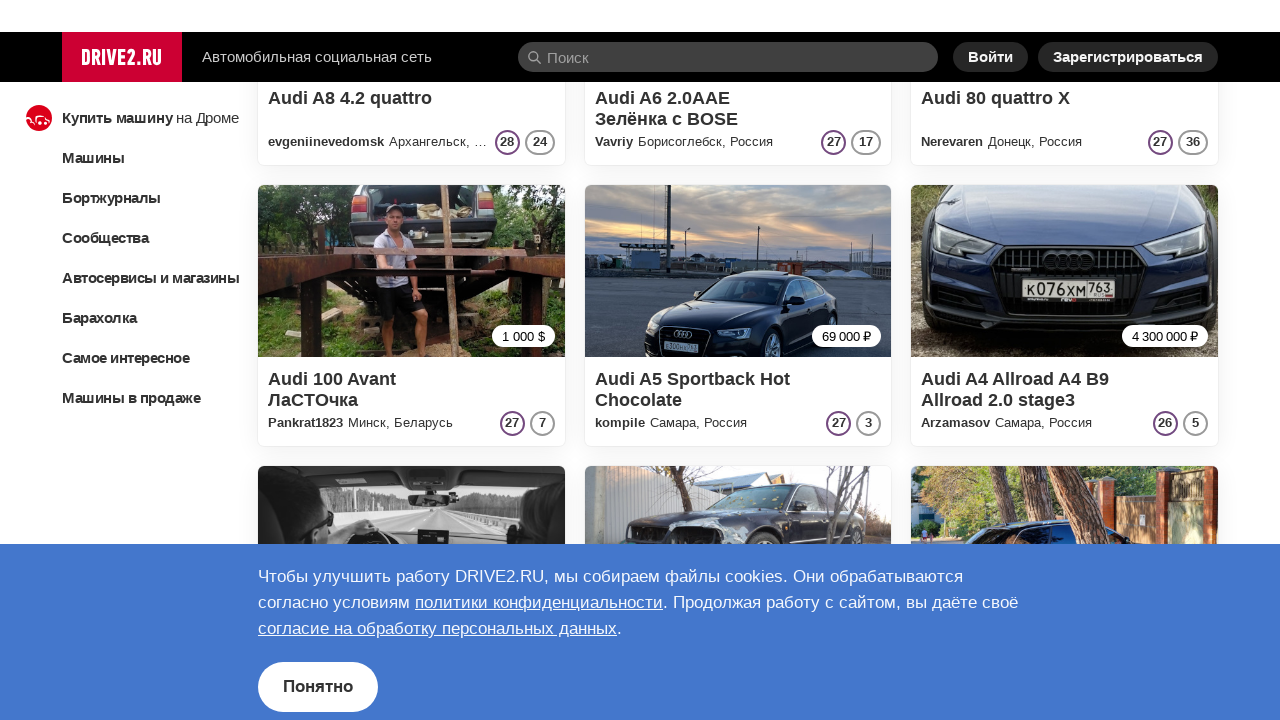

Waited 1000ms for new content to load
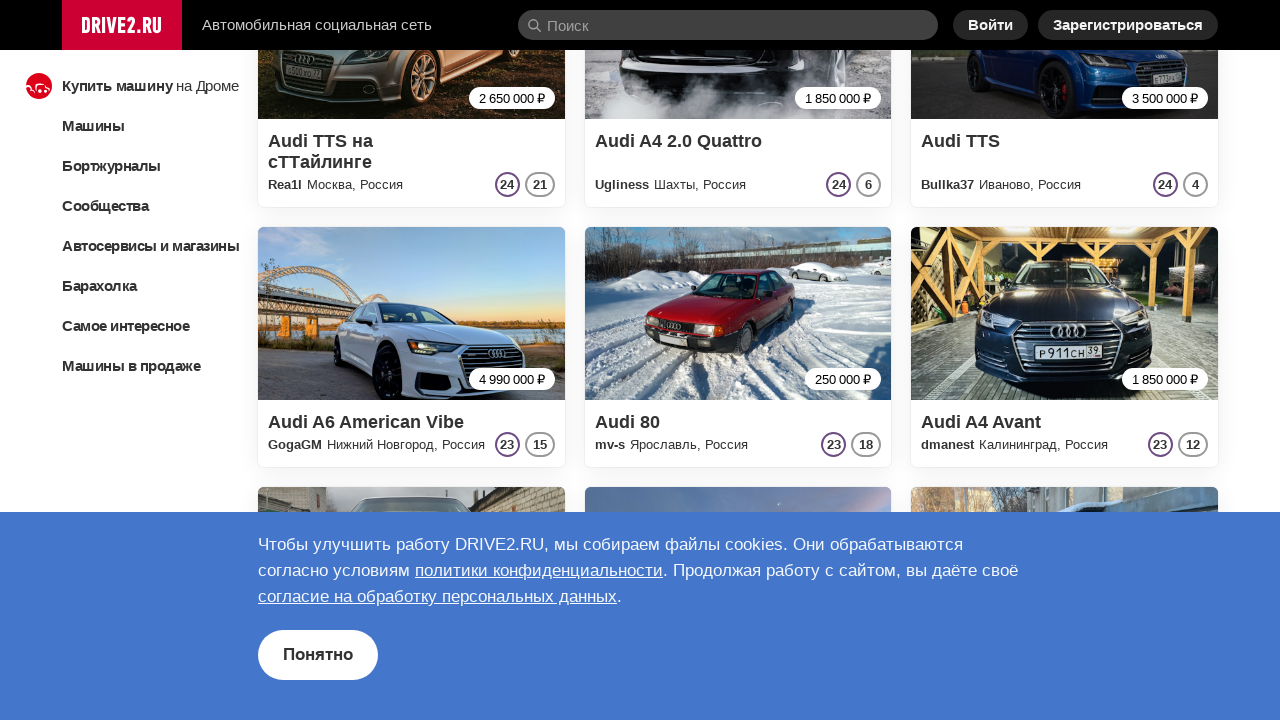

Counted new car cards: 140
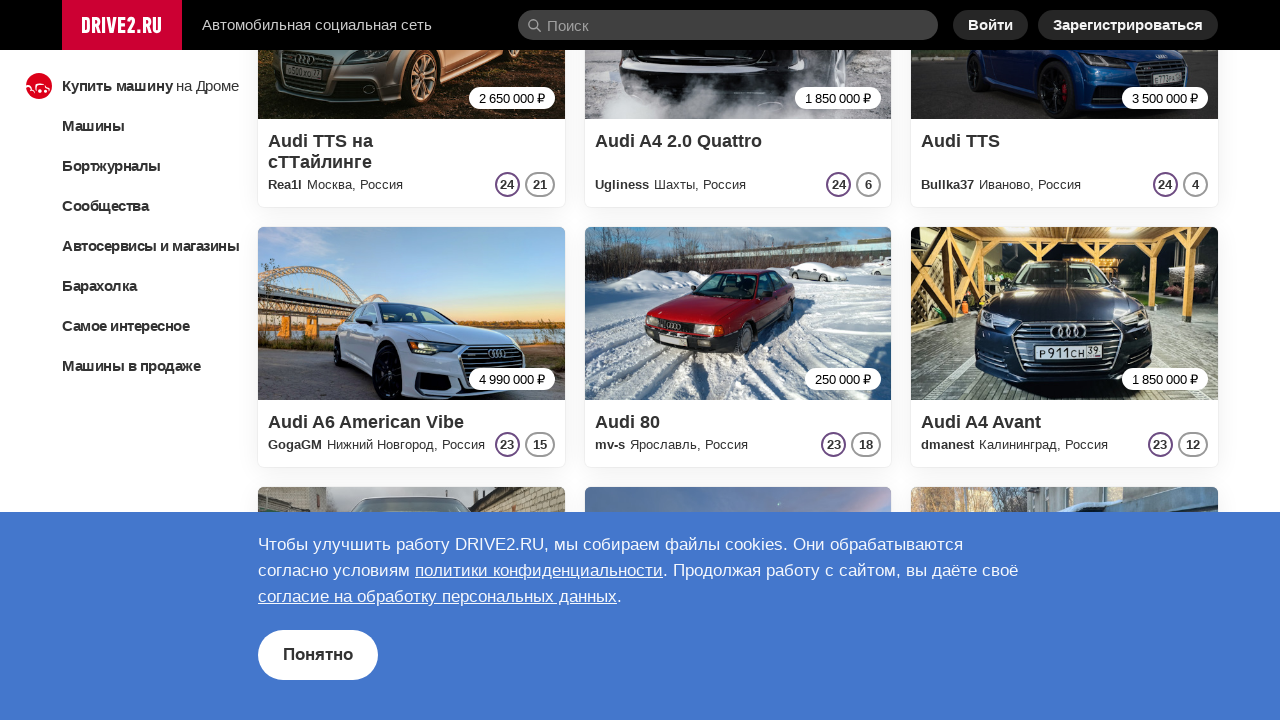

Counted current car cards: 140
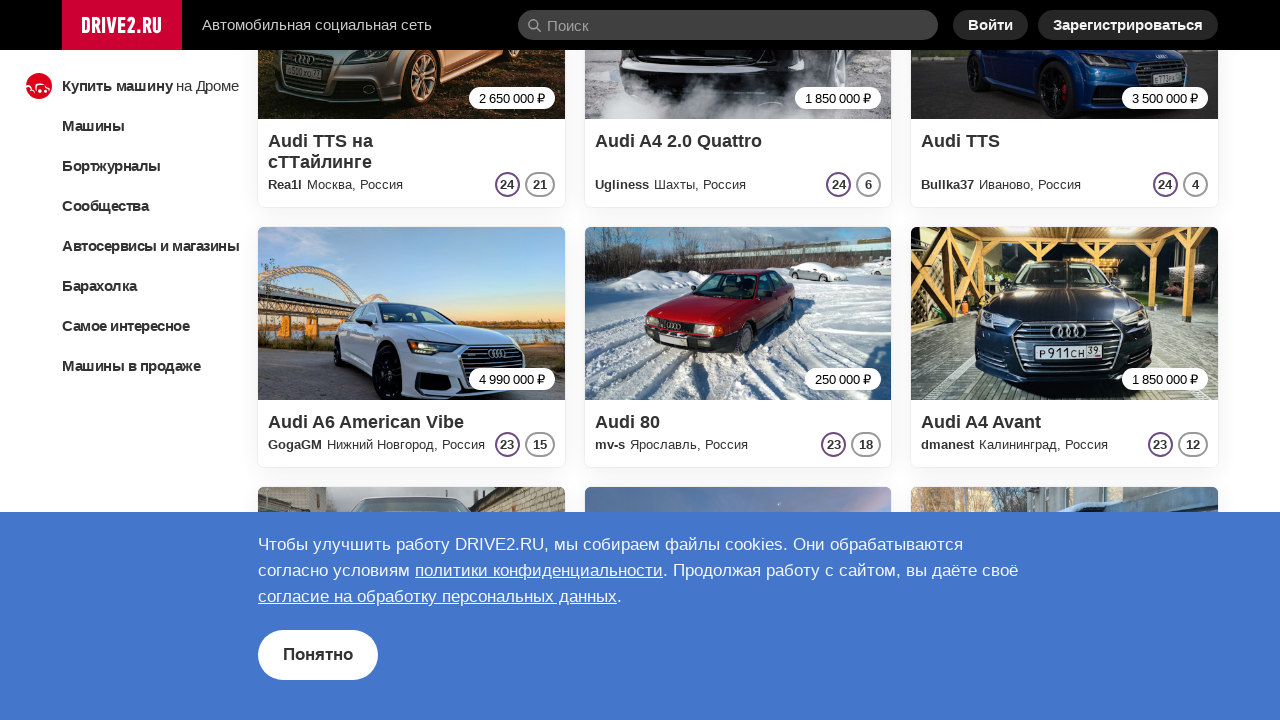

Scrolled down 5000px to load more cars
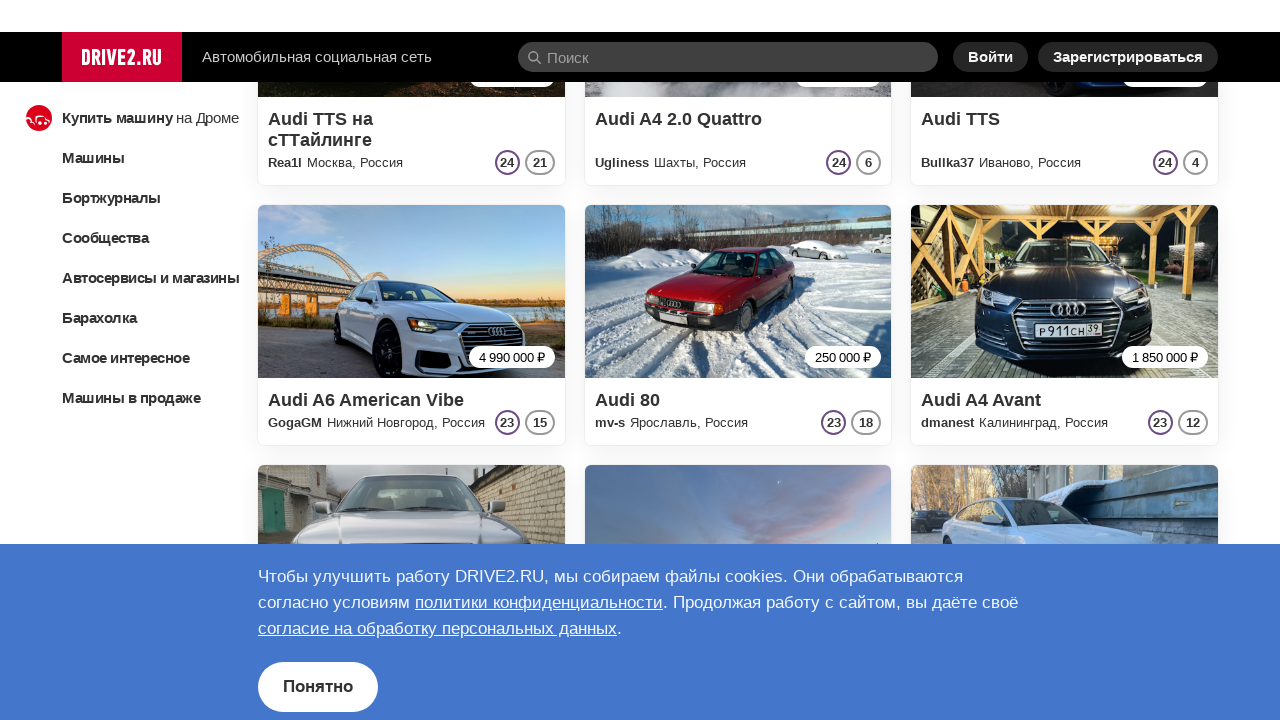

Waited 1000ms for new content to load
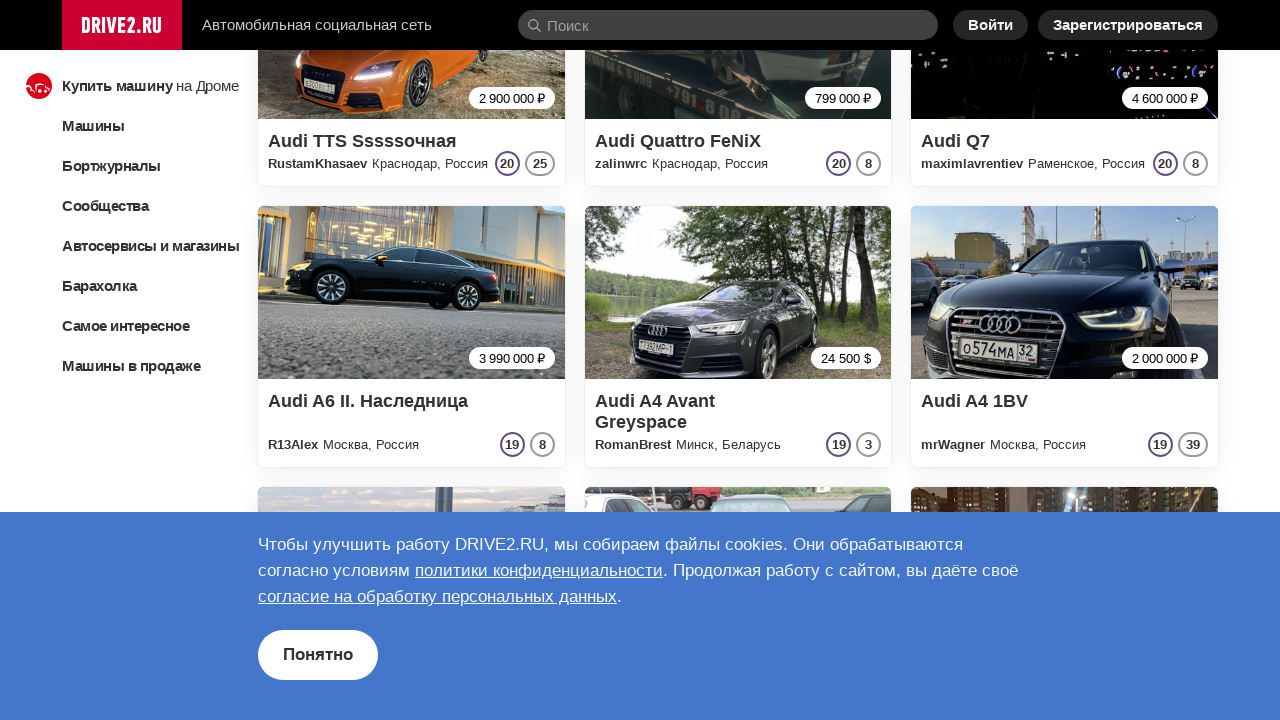

Counted new car cards: 160
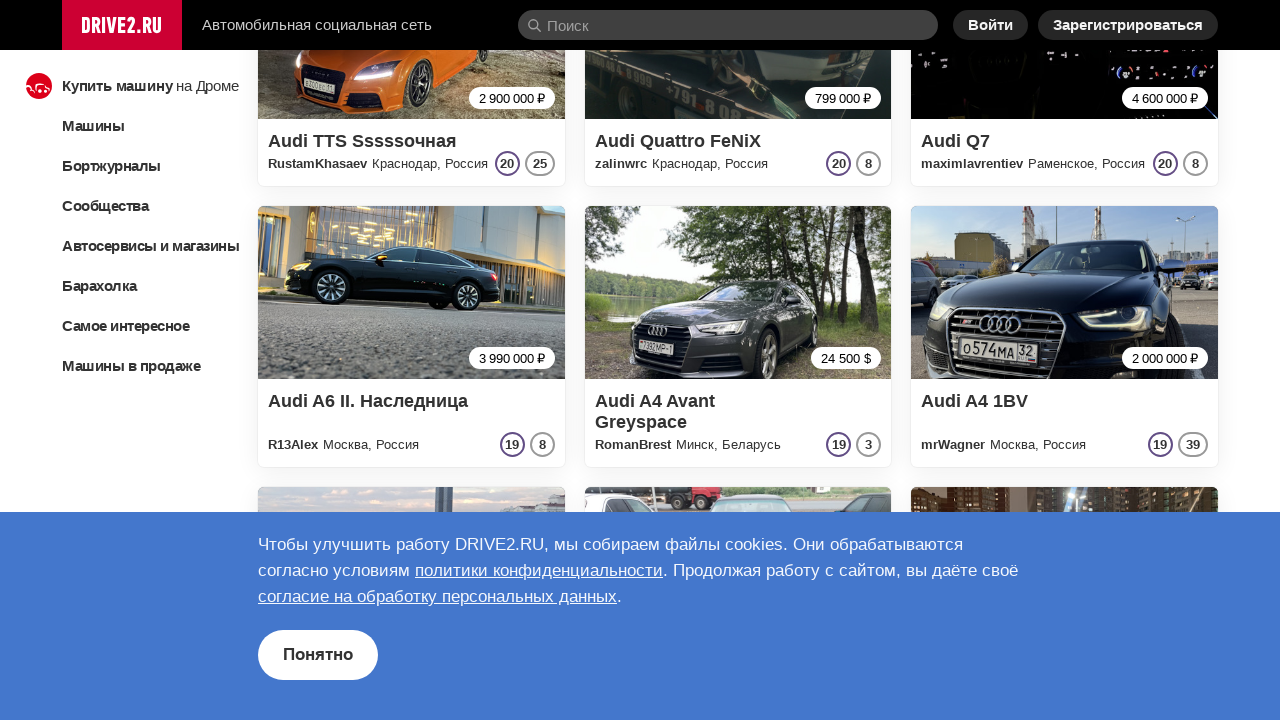

Counted current car cards: 160
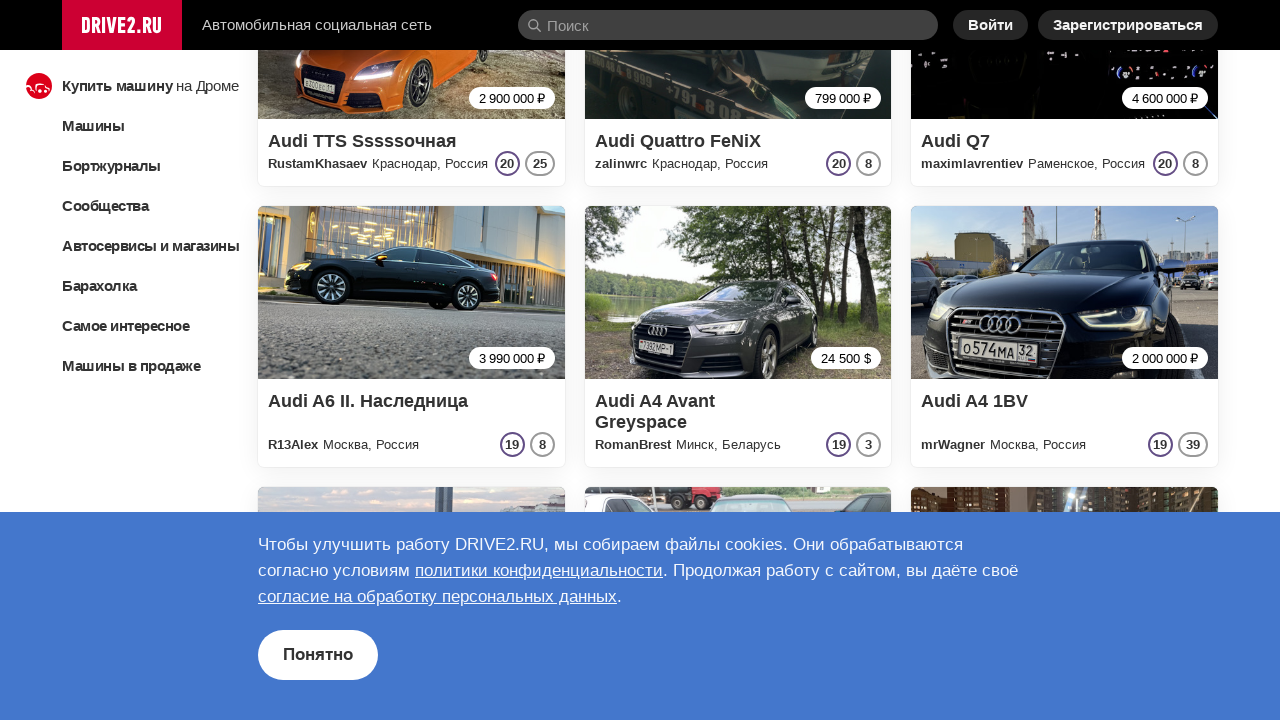

Scrolled down 5000px to load more cars
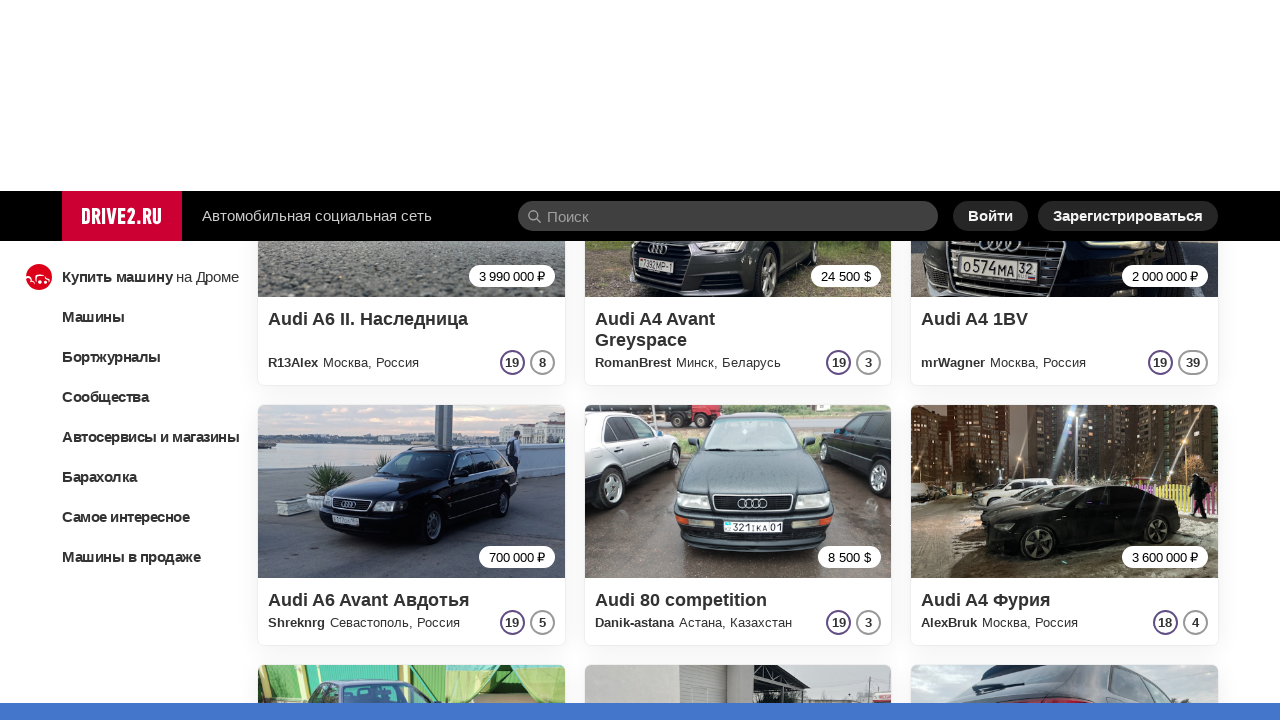

Waited 1000ms for new content to load
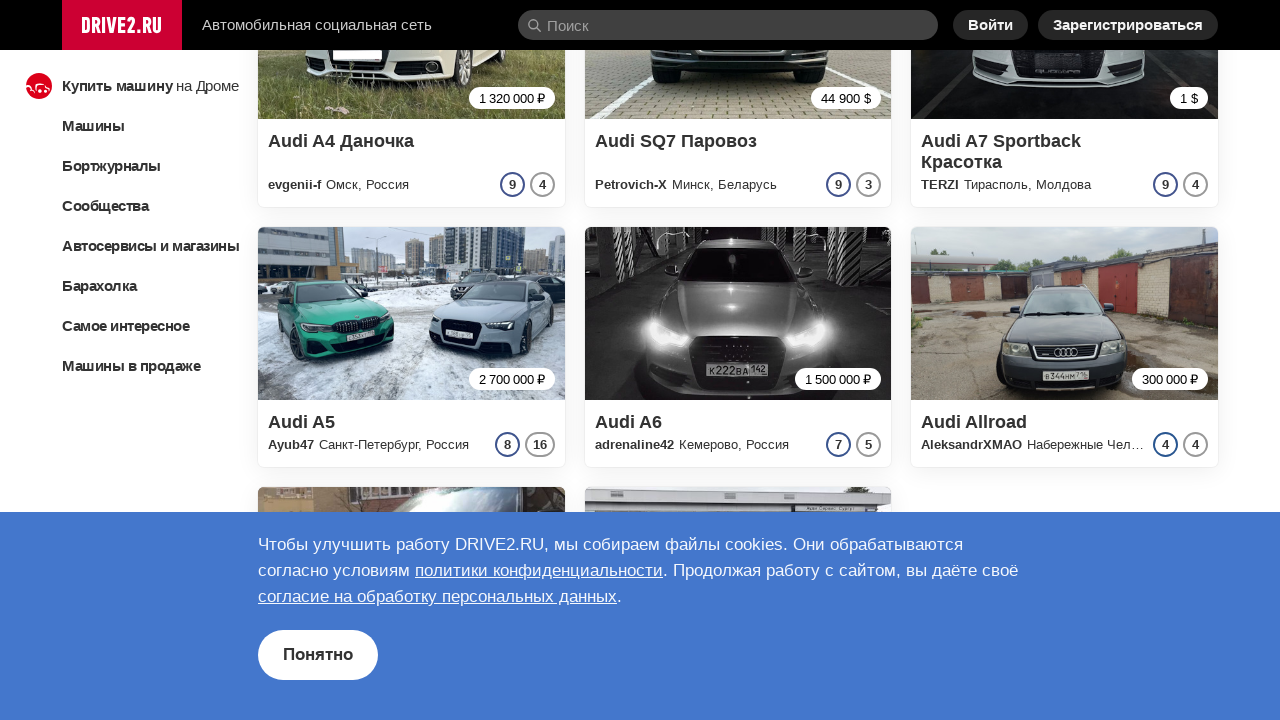

Counted new car cards: 162
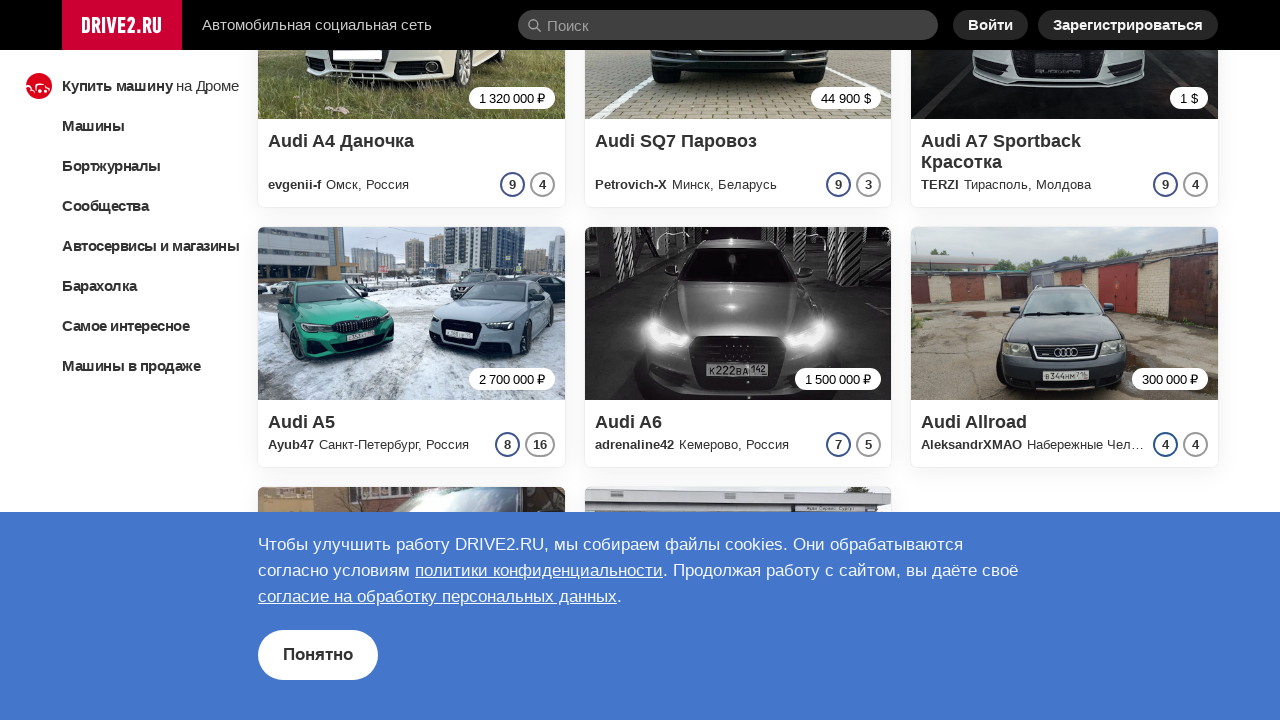

Counted current car cards: 162
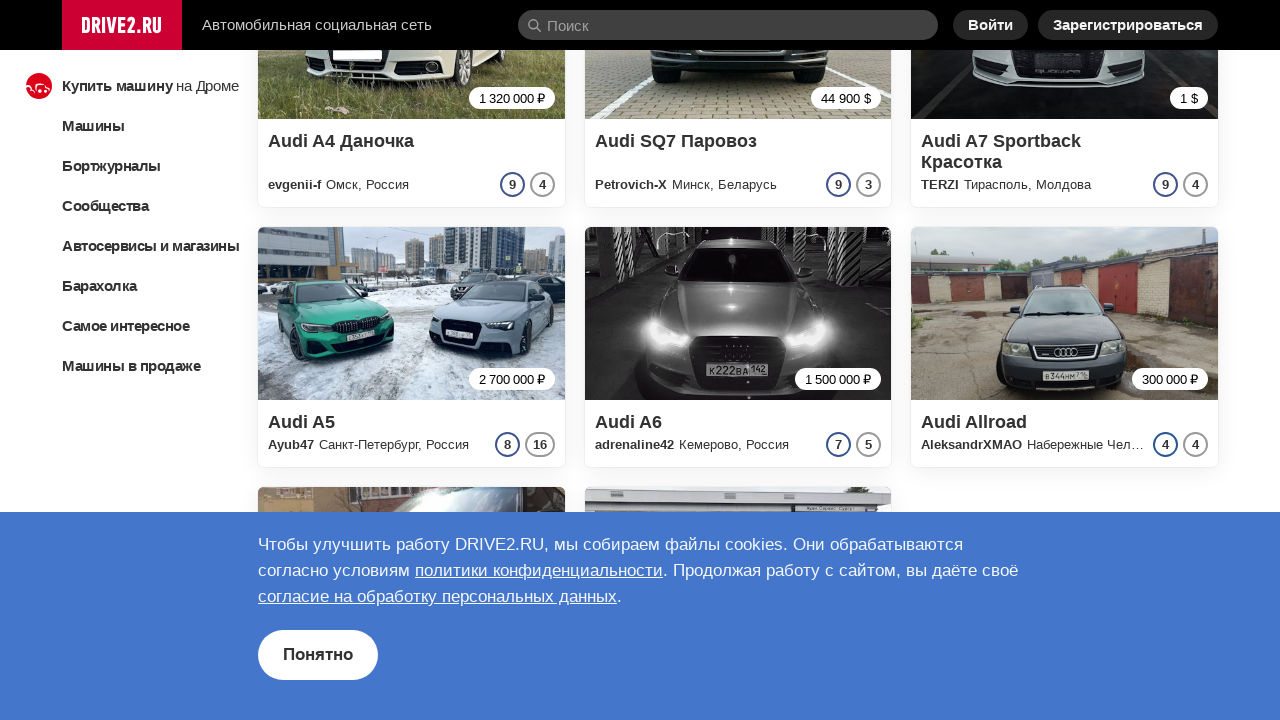

Scrolled down 5000px to load more cars
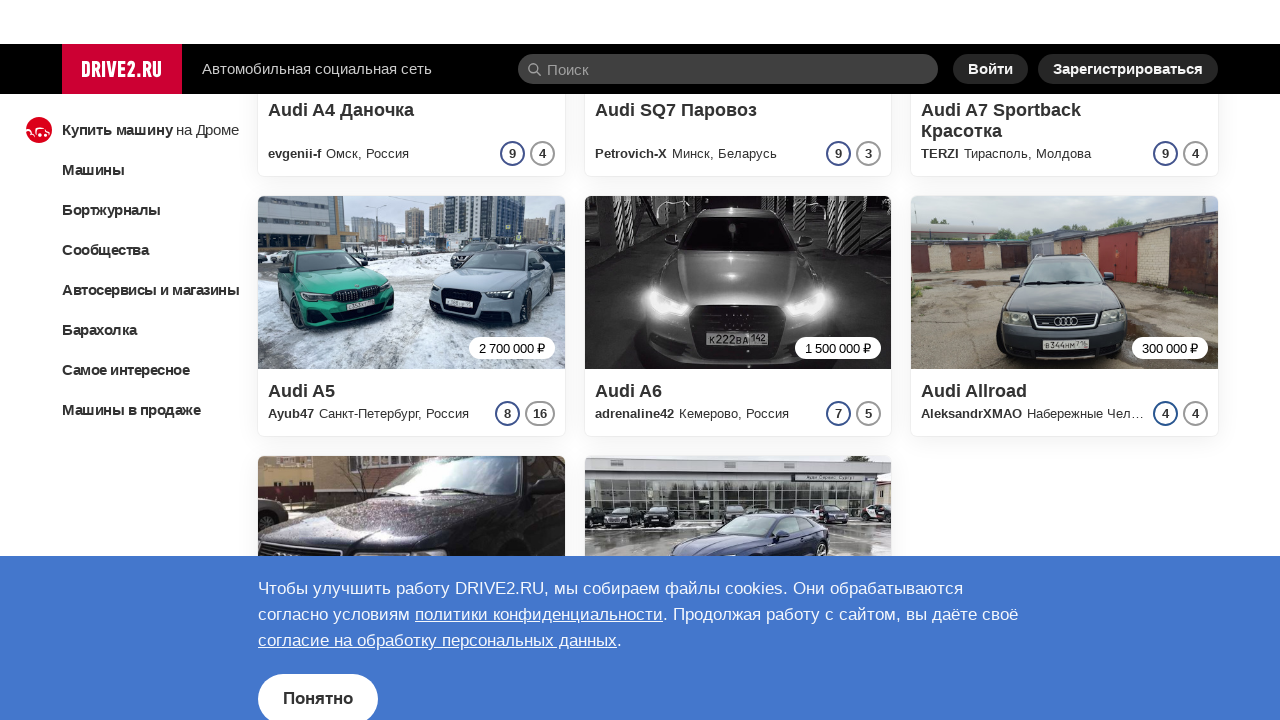

Waited 1000ms for new content to load
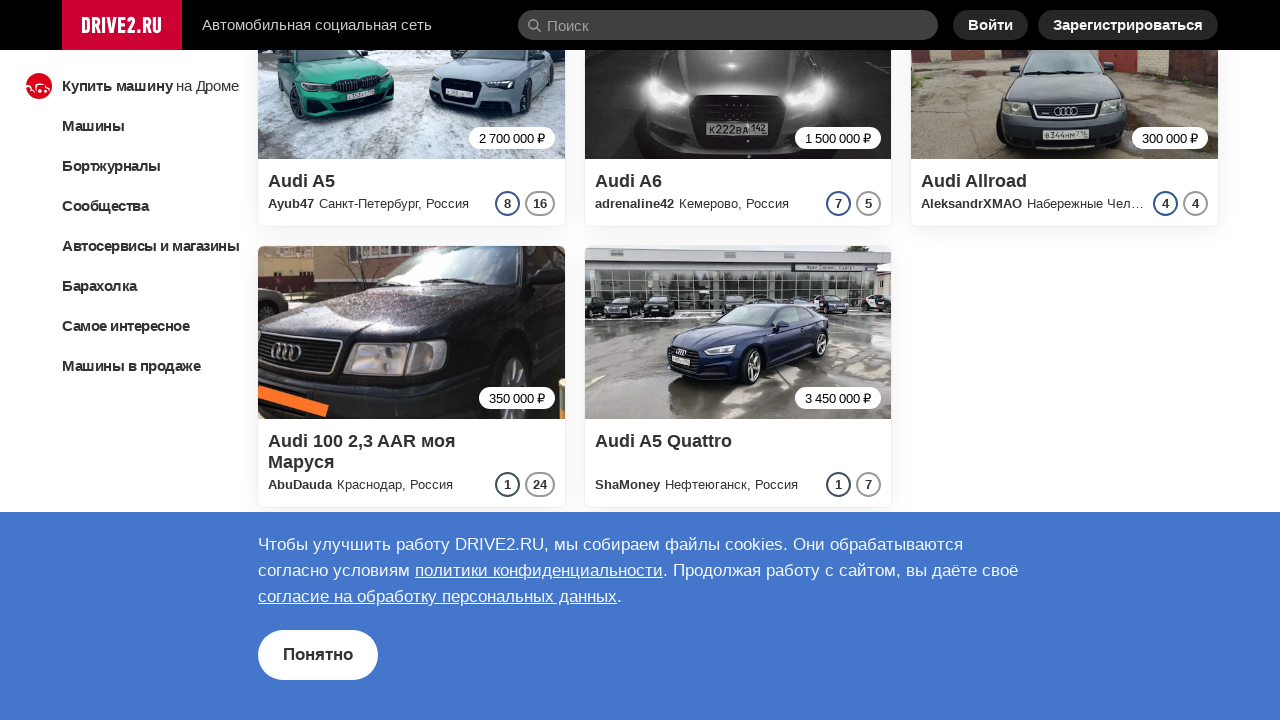

Counted new car cards: 162
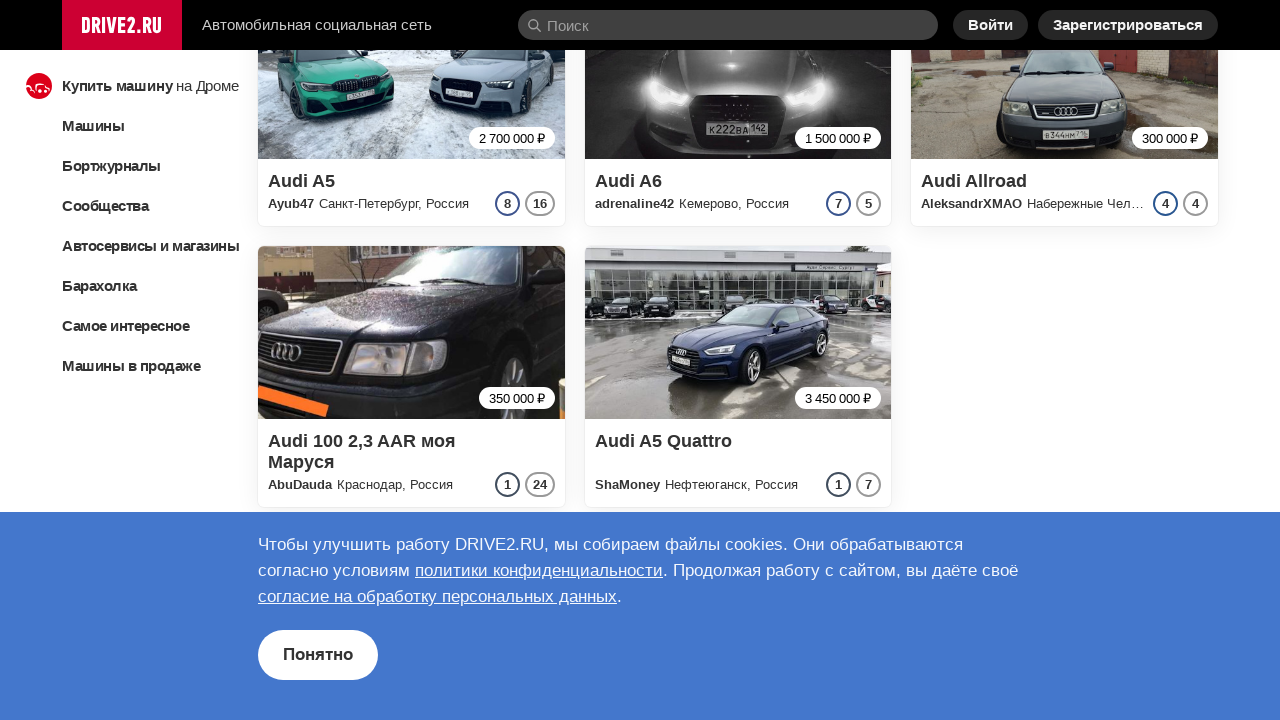

No new cars loaded, stopping scroll
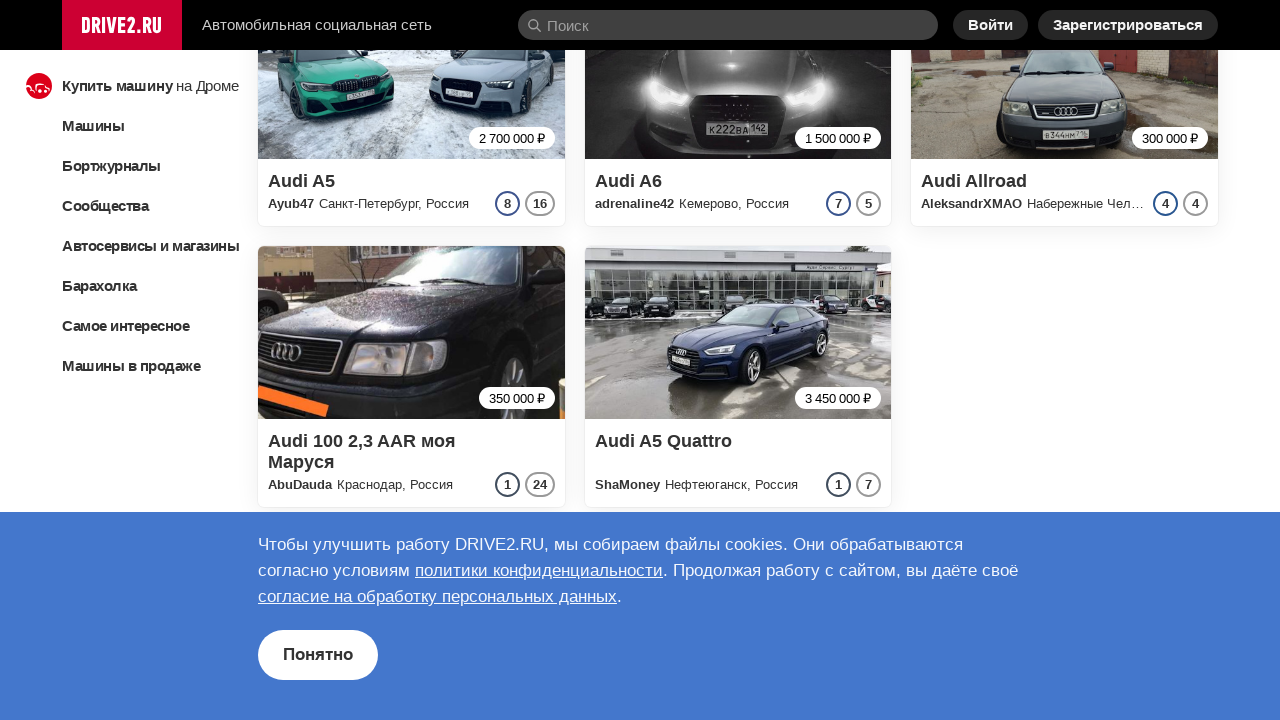

Final car count: 162
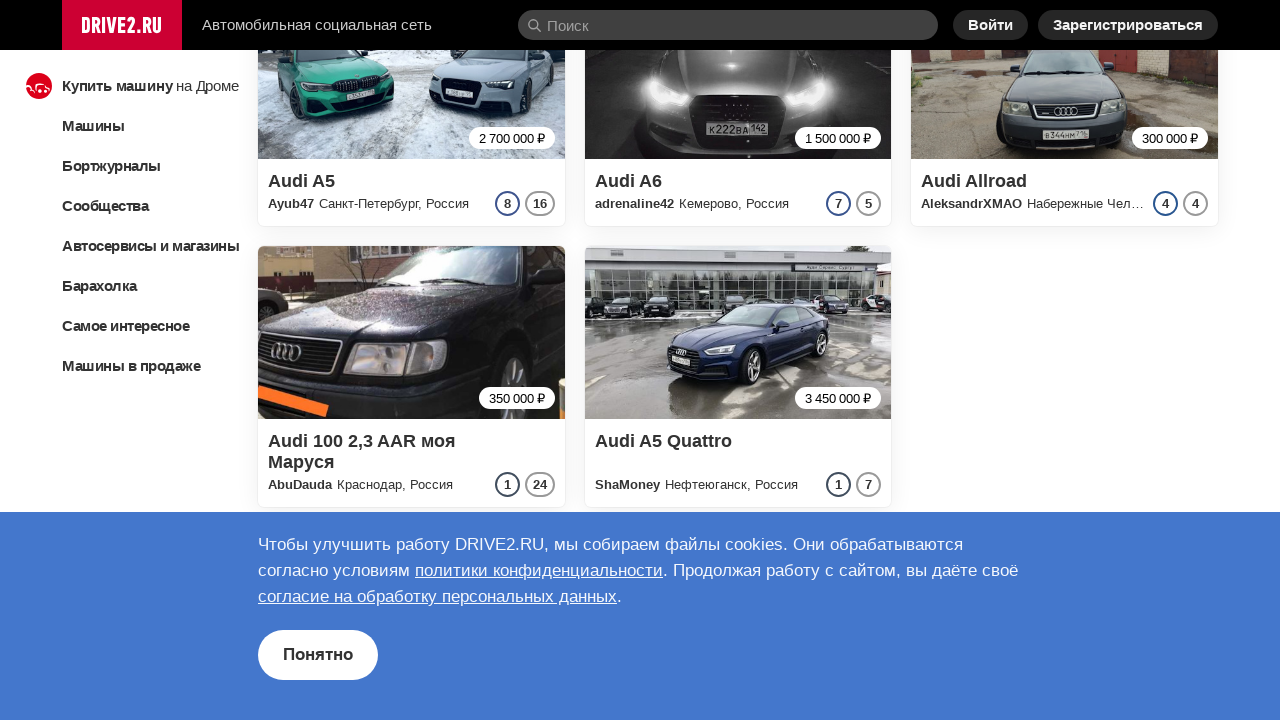

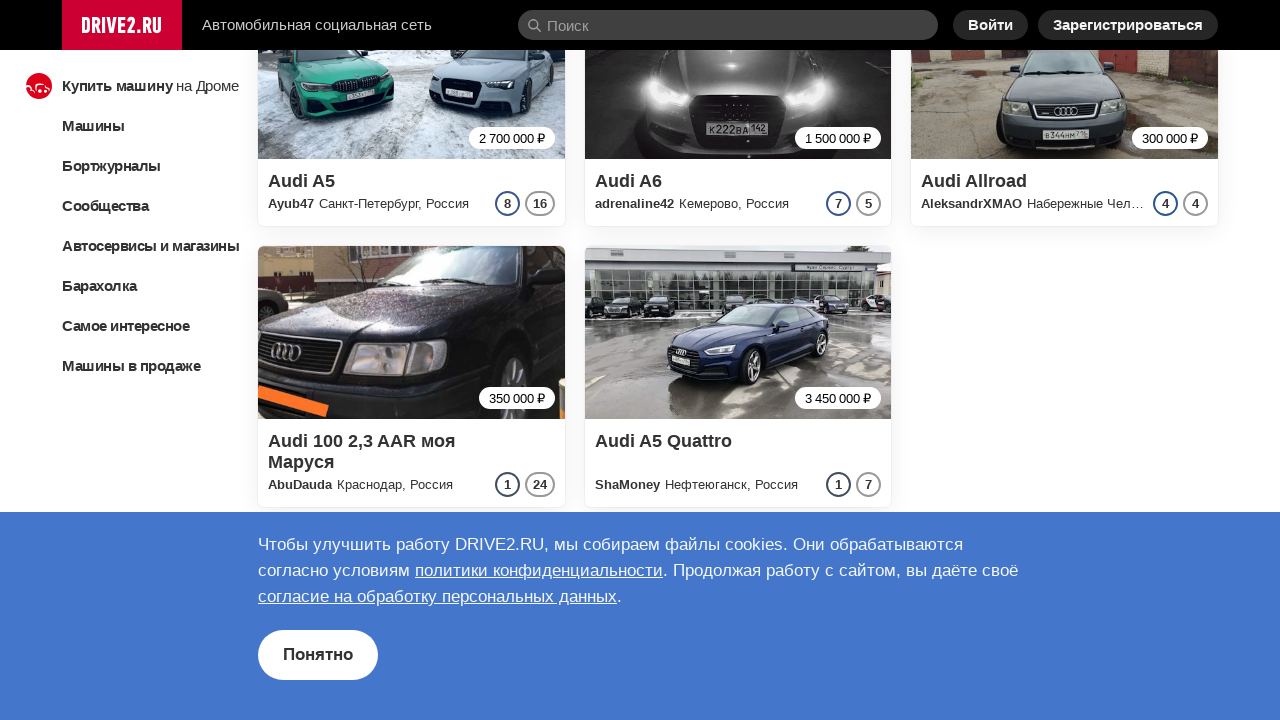